Tests maximum taxable earnings scenarios by entering birth date and salary, then modifying historical earnings data to calculate maximum benefits

Starting URL: https://www.ssa.gov/OACT/quickcalc/

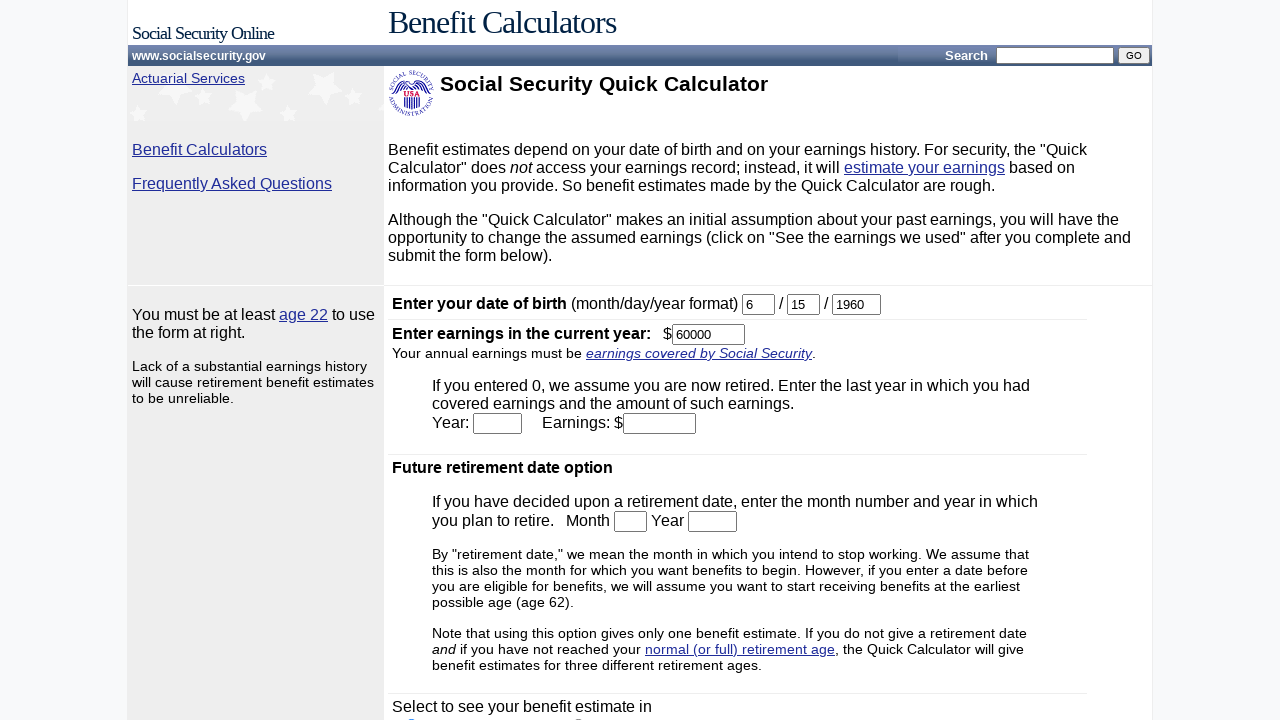

Entered birth month: 1 on #month
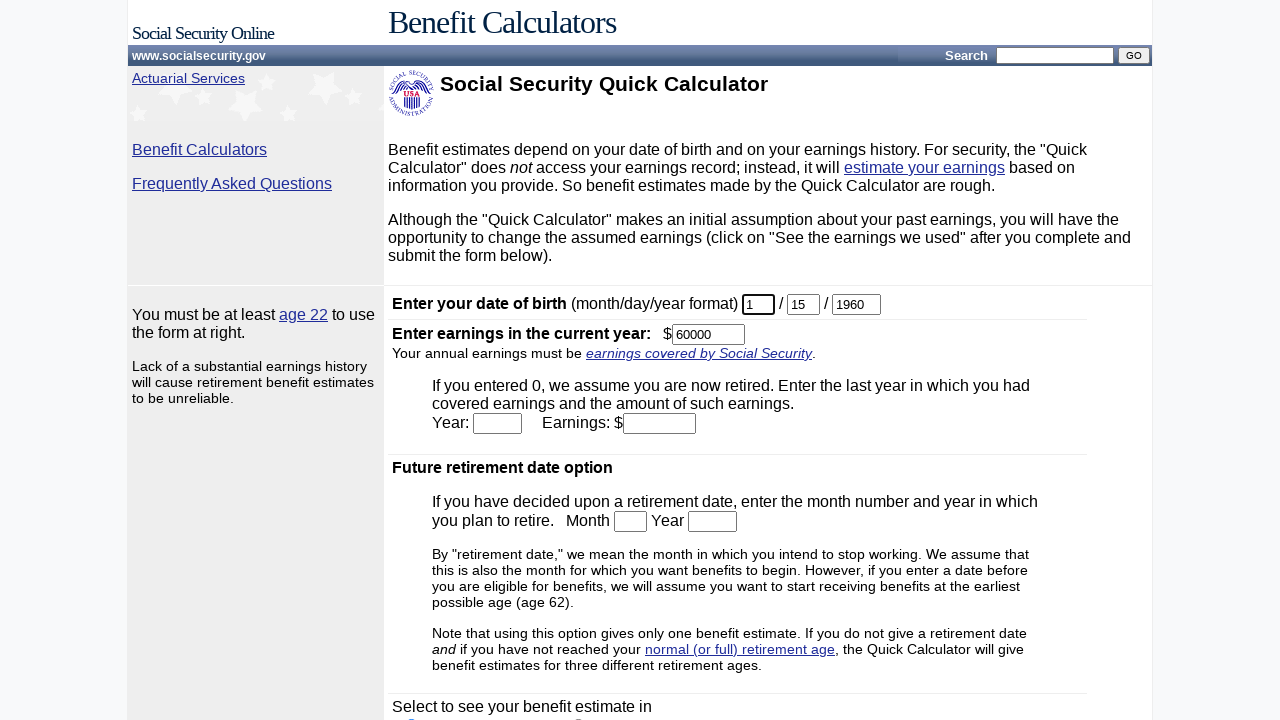

Entered birth day: 1 on #day
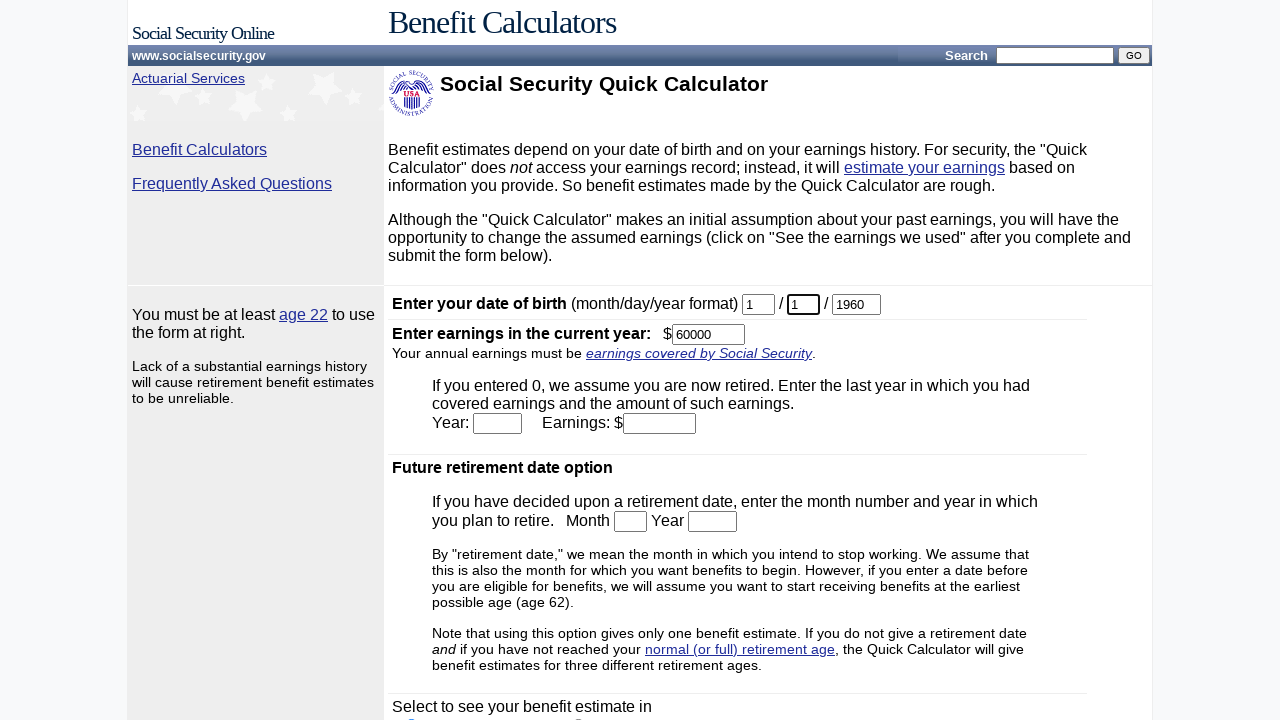

Entered birth year: 1960 on #year
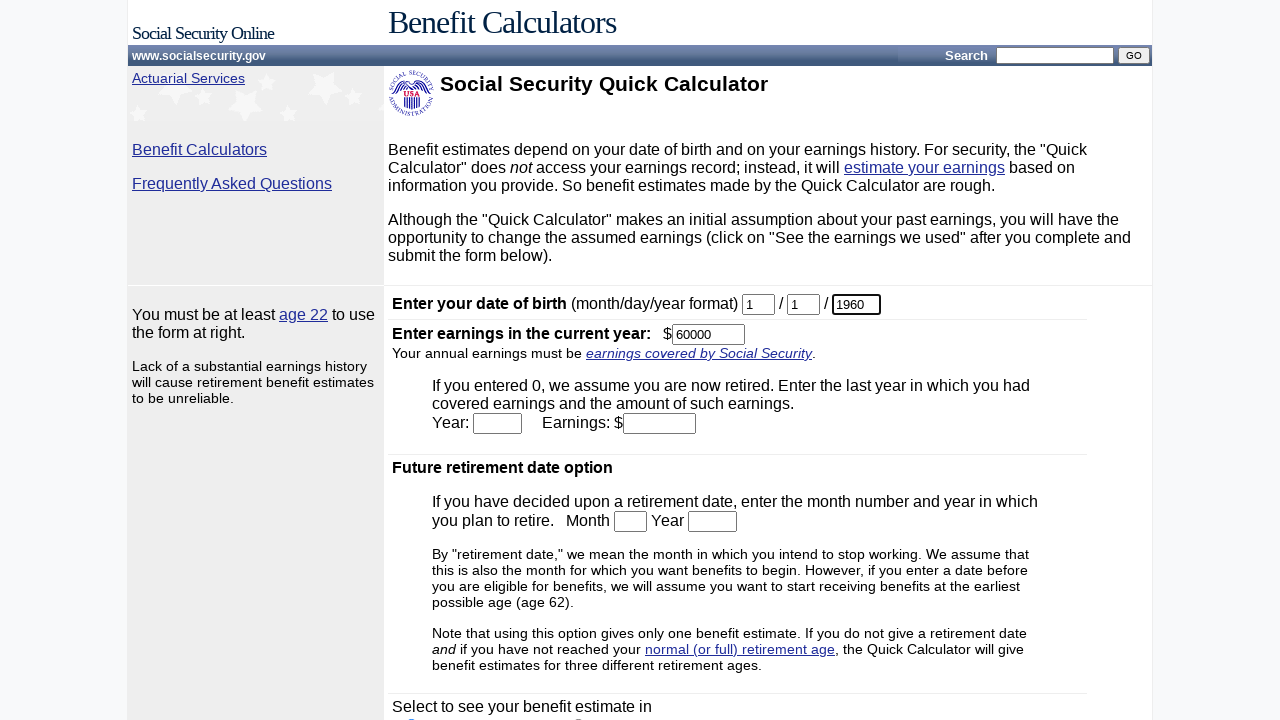

Entered current earnings: 137700 on #earnings
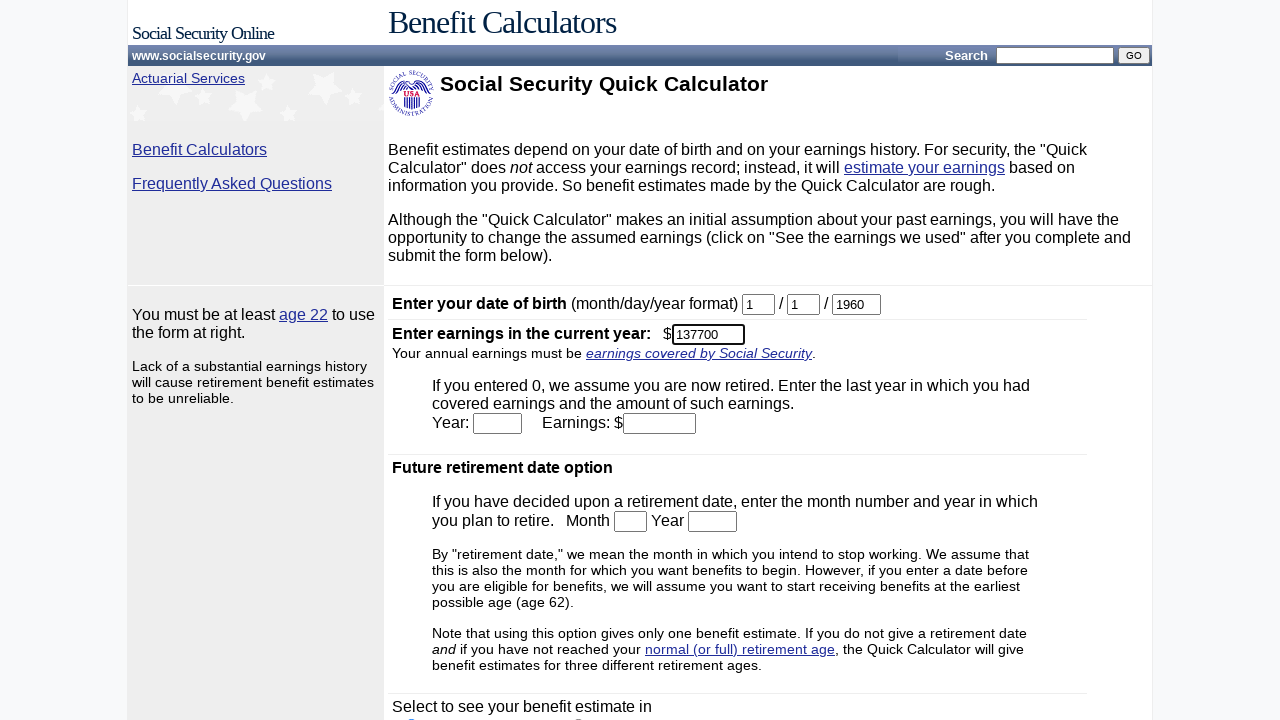

Submitted initial form with birth date and earnings at (444, 568) on body > table:nth-child(6) > tbody > tr:nth-child(2) > td:nth-child(2) > form > t
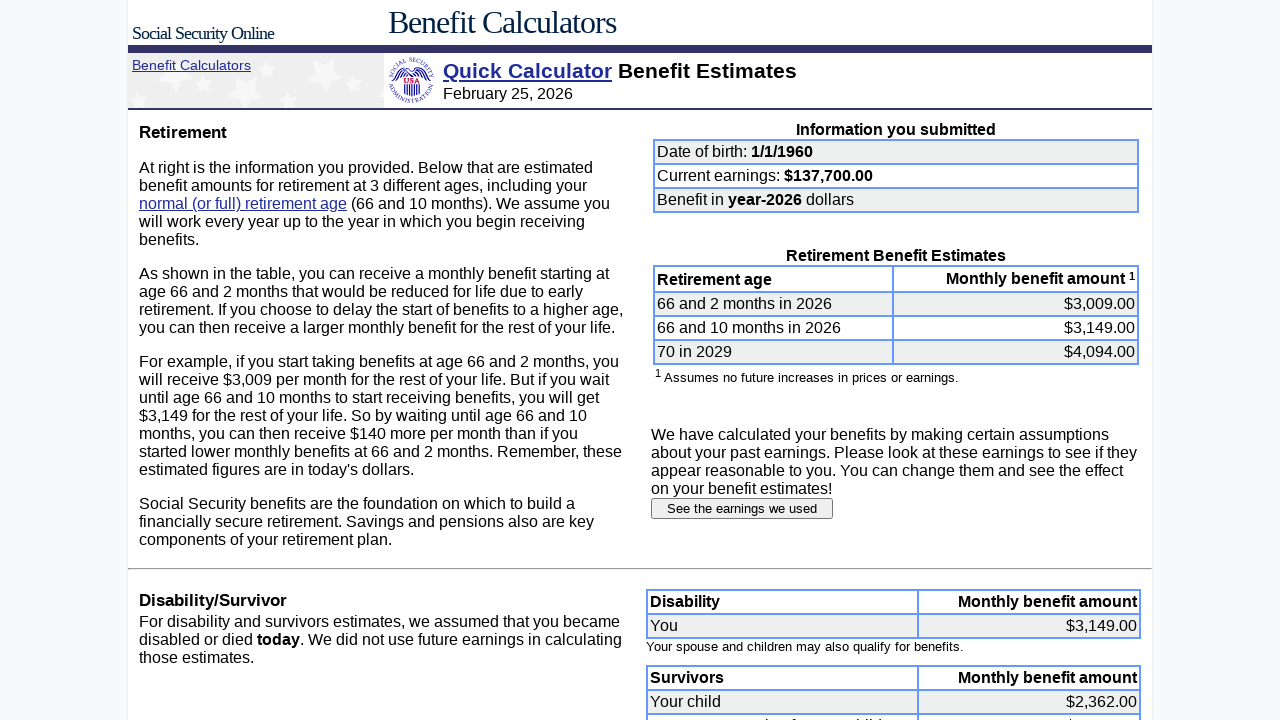

Waited for estimated FRA to load
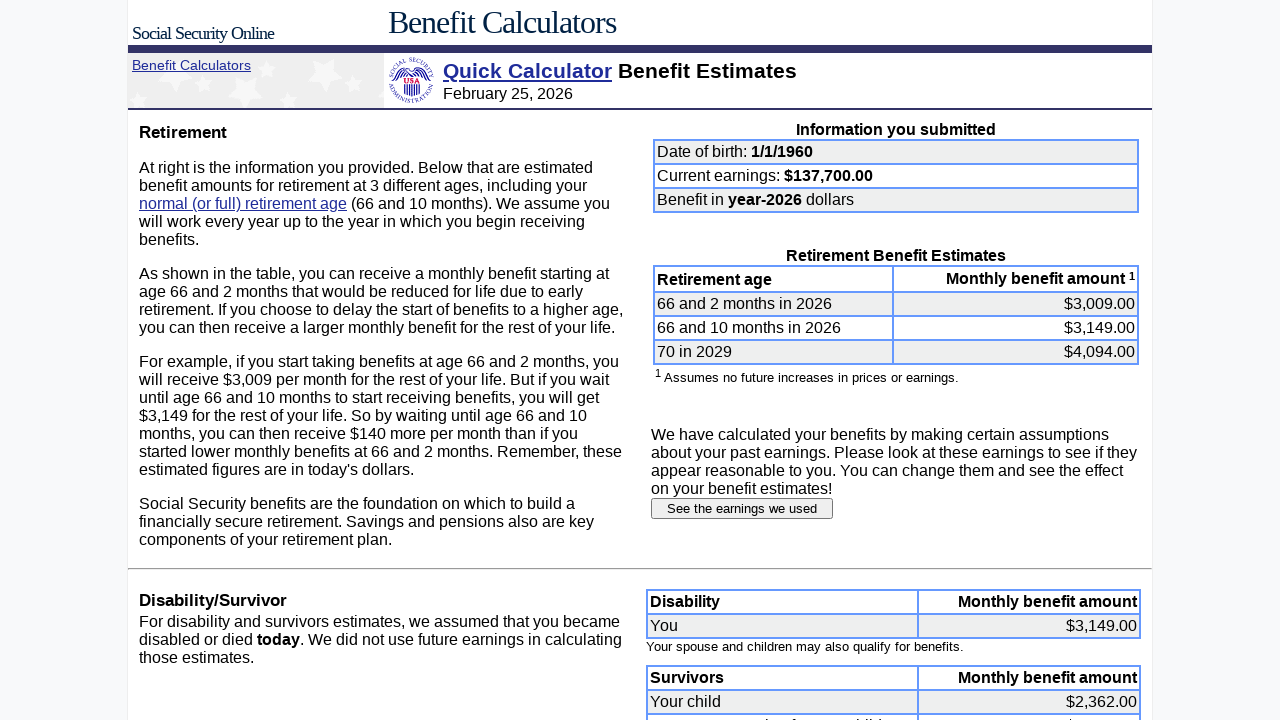

Clicked earnings history button to modify historical earnings at (742, 509) on body > table:nth-child(3) > tbody > tr:nth-child(3) > td > form > input[type=sub
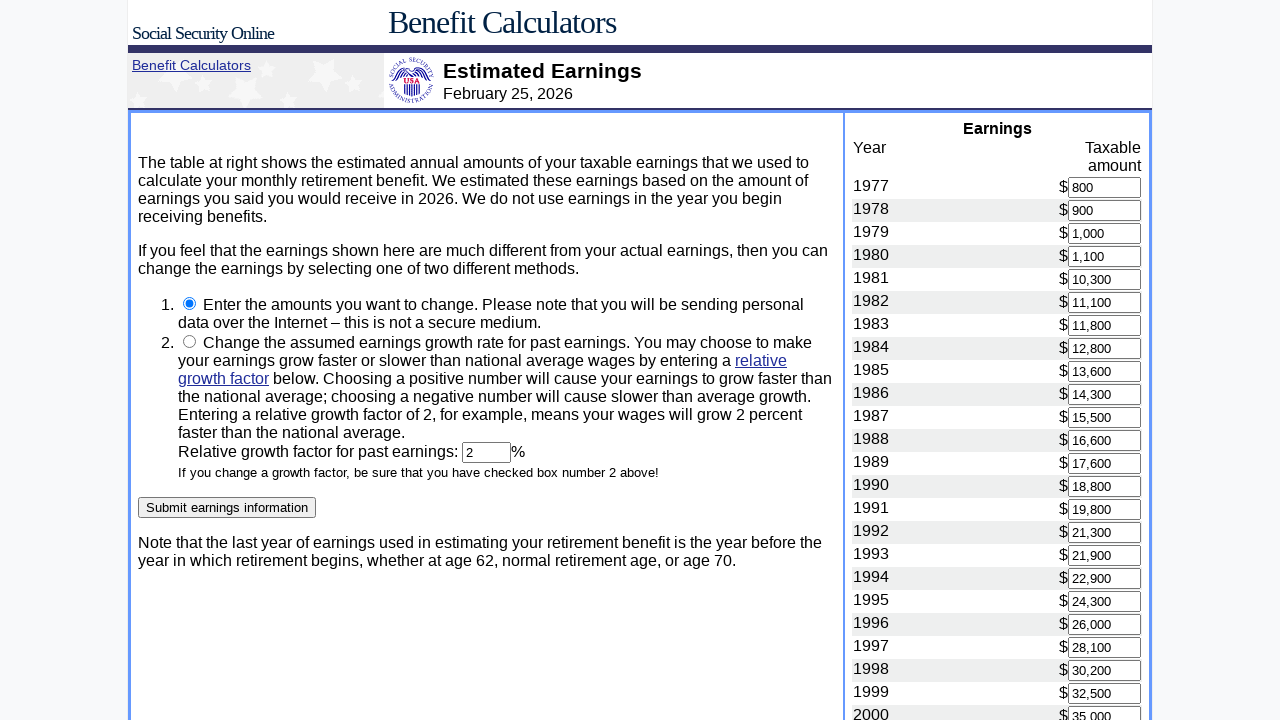

Entered maximum taxable earnings (137700) for year 1977 on input[name='1977']
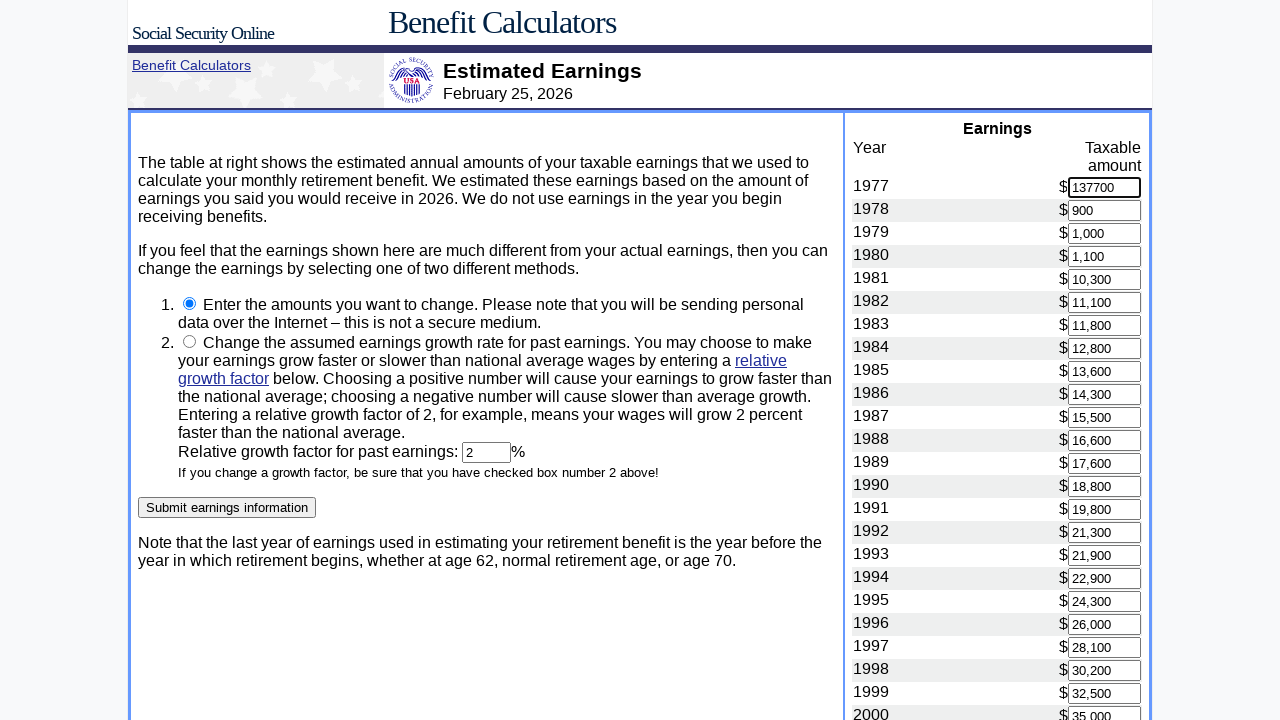

Entered maximum taxable earnings (137700) for year 1978 on input[name='1978']
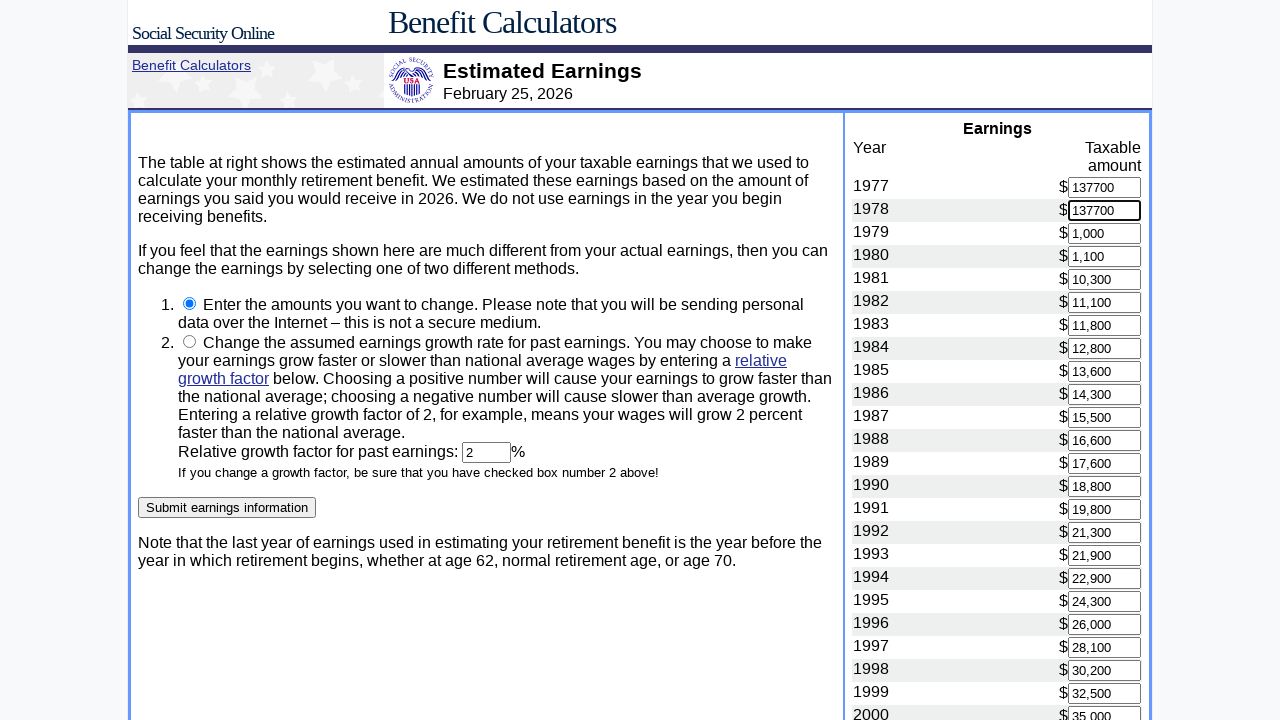

Entered maximum taxable earnings (137700) for year 1979 on input[name='1979']
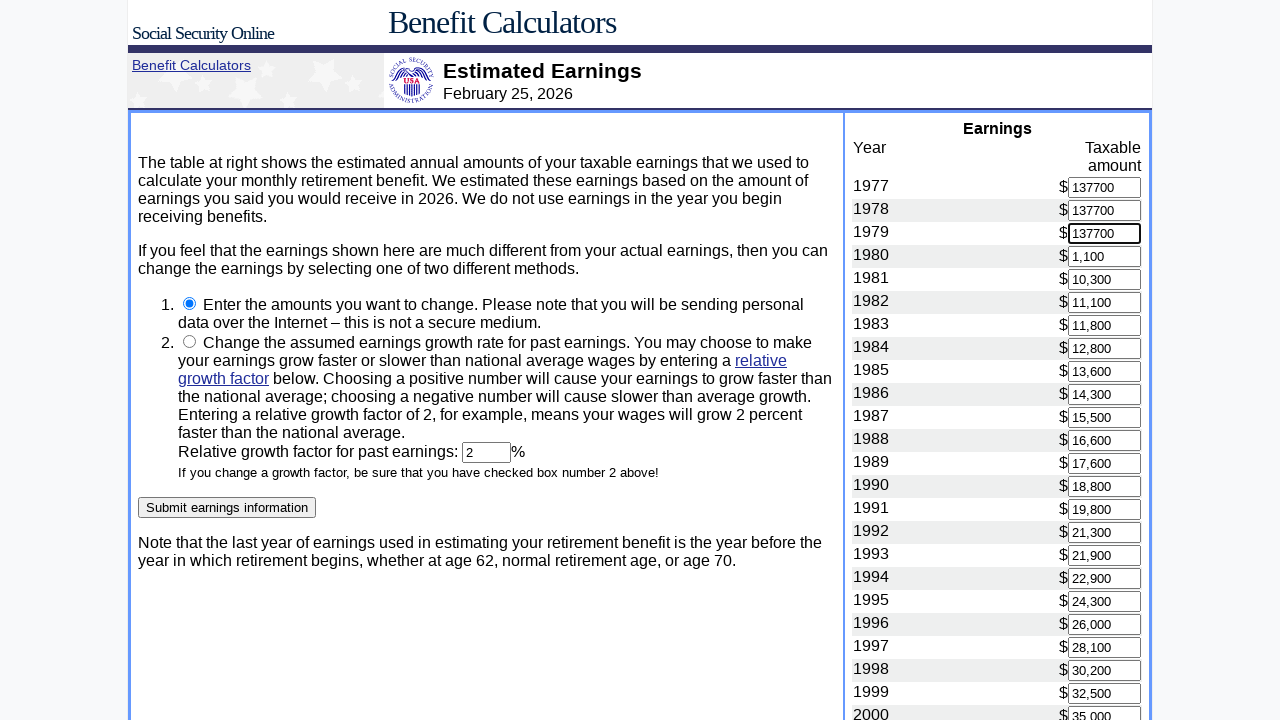

Entered maximum taxable earnings (137700) for year 1980 on input[name='1980']
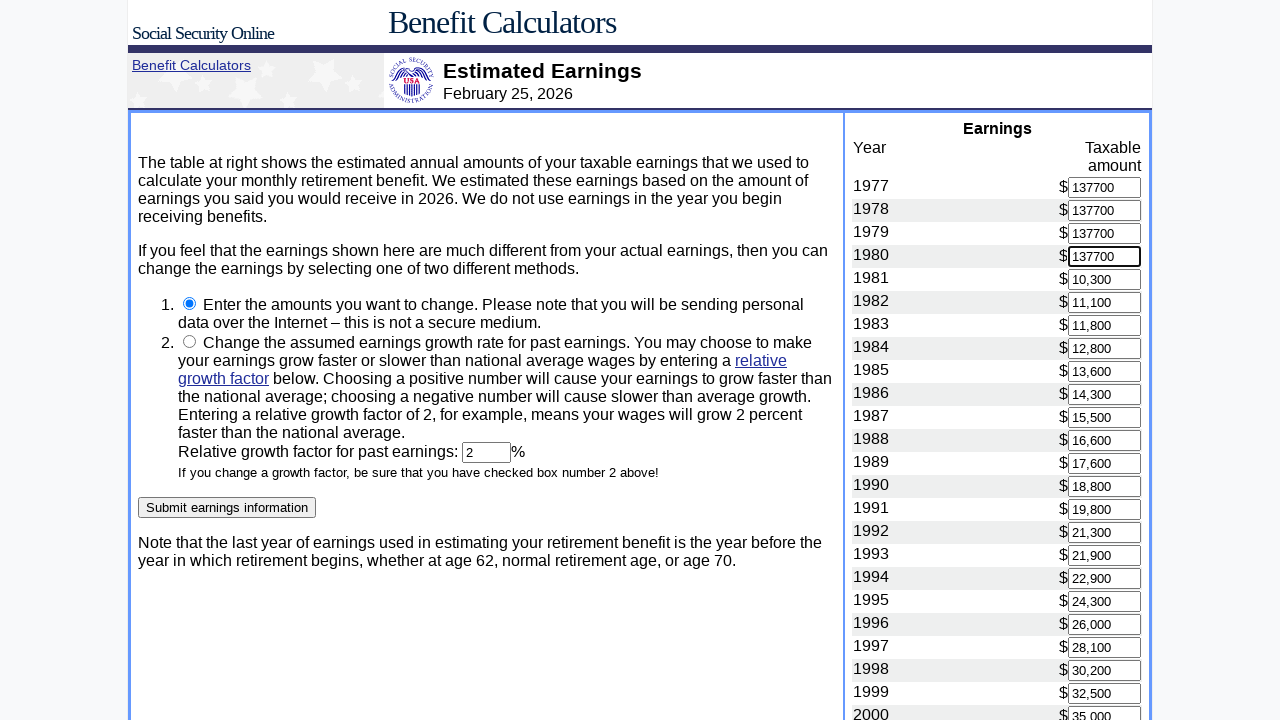

Entered maximum taxable earnings (137700) for year 1981 on input[name='1981']
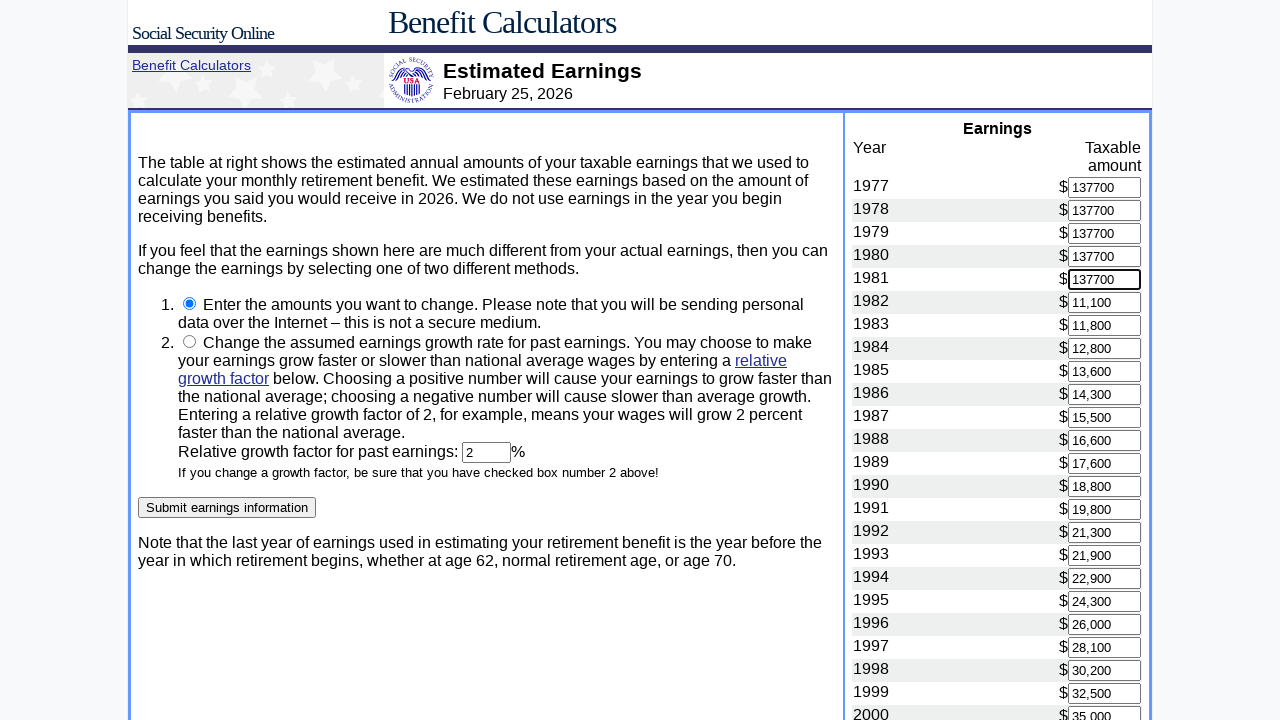

Entered maximum taxable earnings (137700) for year 1982 on input[name='1982']
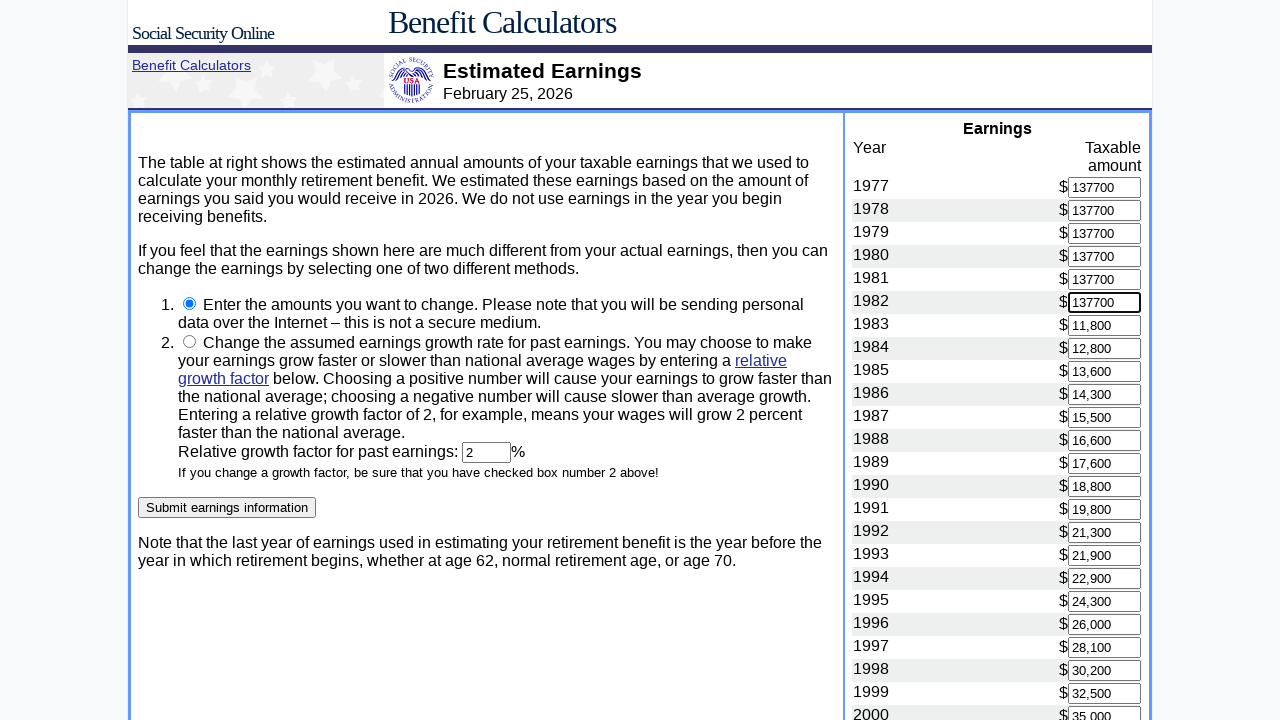

Entered maximum taxable earnings (137700) for year 1983 on input[name='1983']
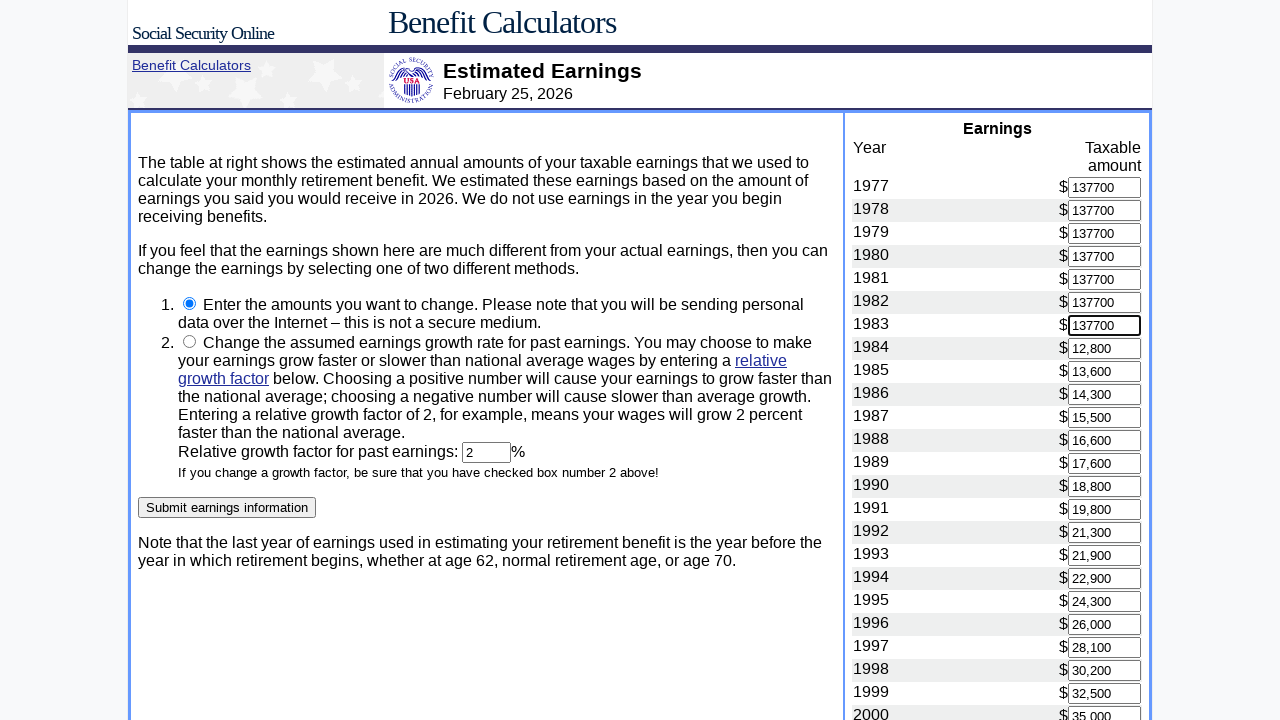

Entered maximum taxable earnings (137700) for year 1984 on input[name='1984']
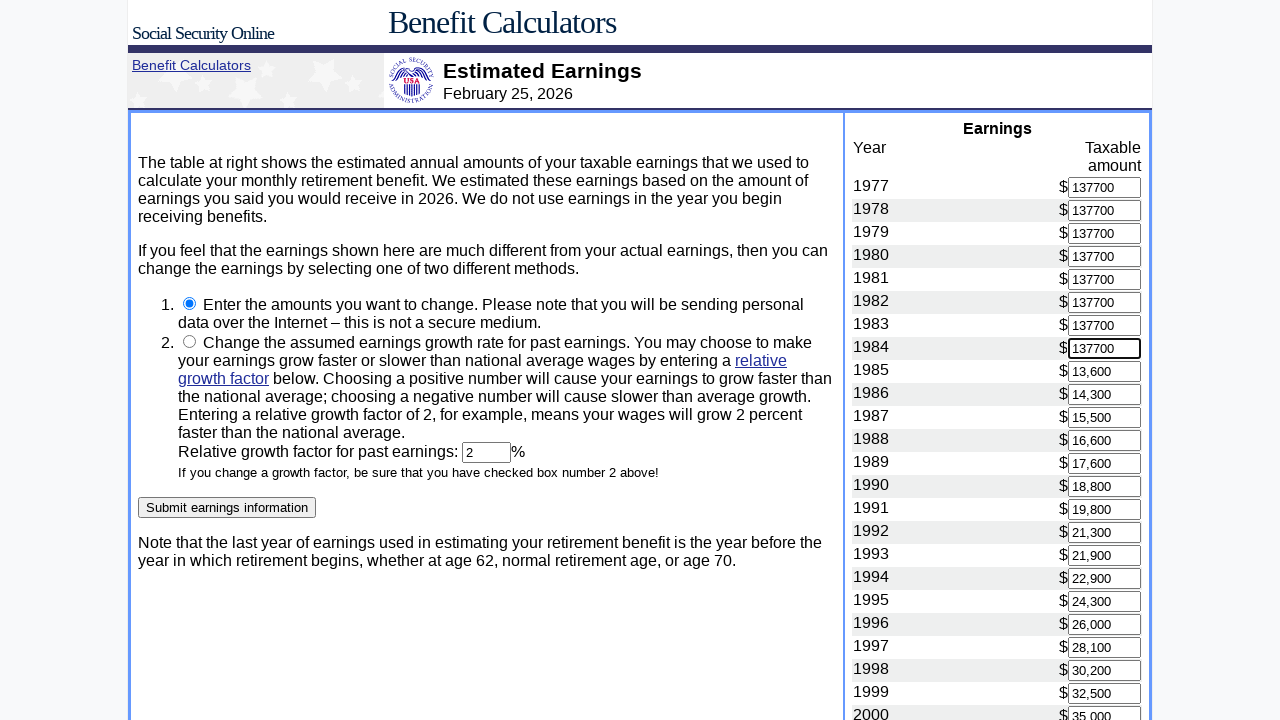

Entered maximum taxable earnings (137700) for year 1985 on input[name='1985']
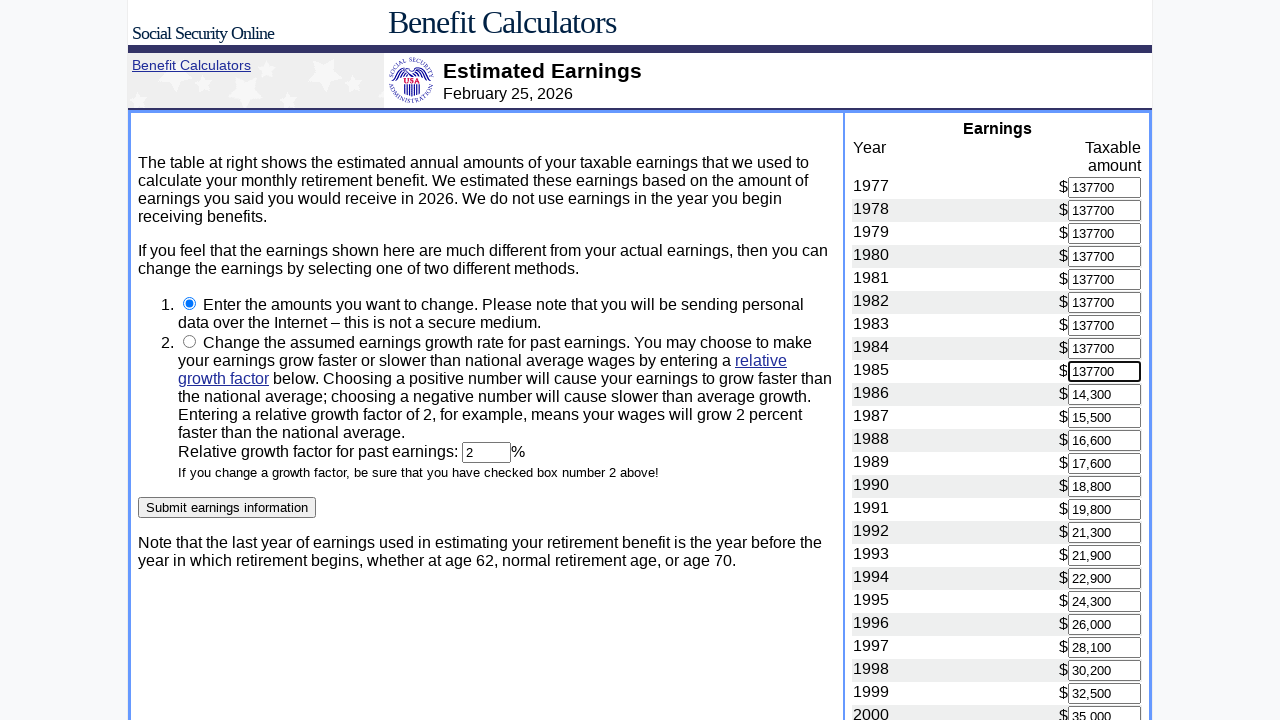

Entered maximum taxable earnings (137700) for year 1986 on input[name='1986']
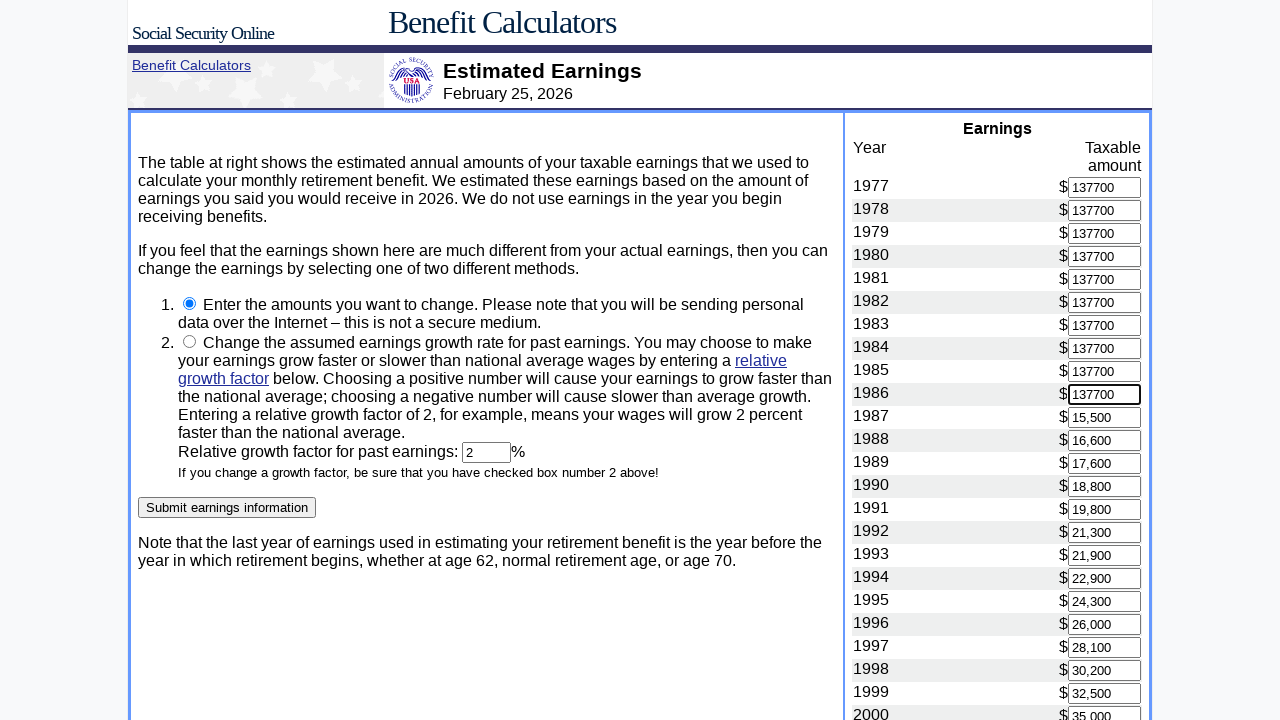

Entered maximum taxable earnings (137700) for year 1987 on input[name='1987']
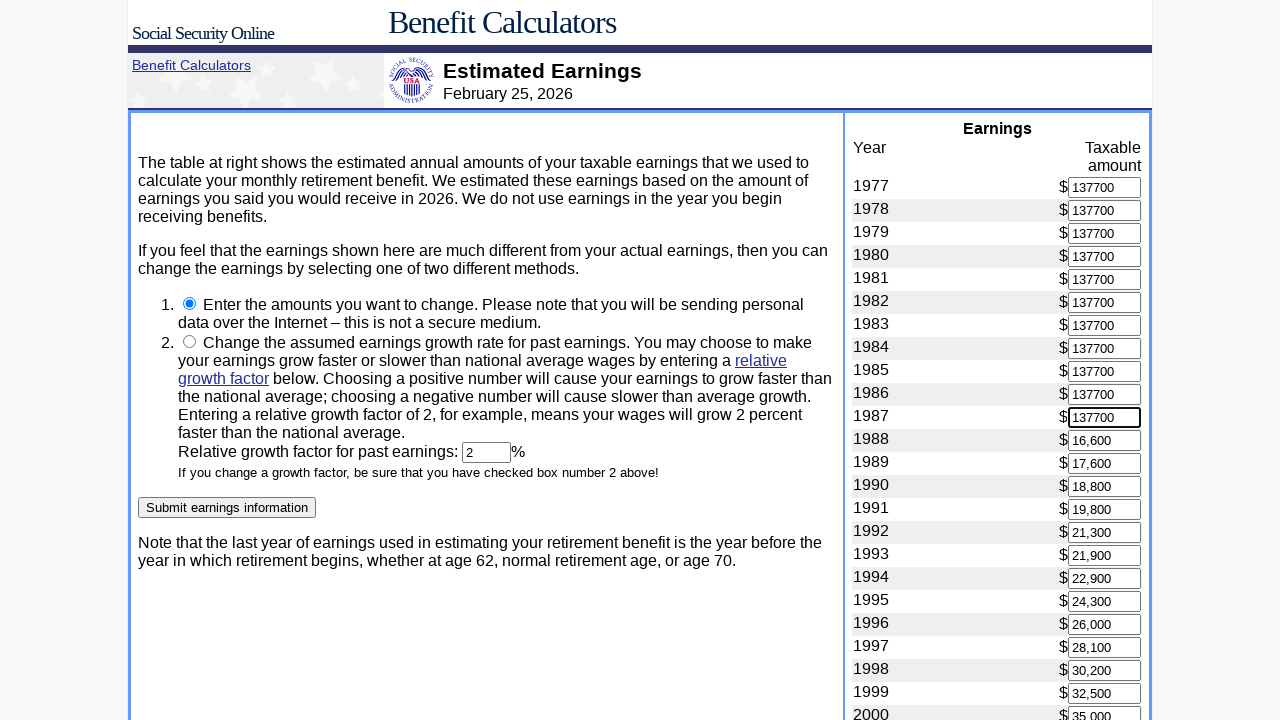

Entered maximum taxable earnings (137700) for year 1988 on input[name='1988']
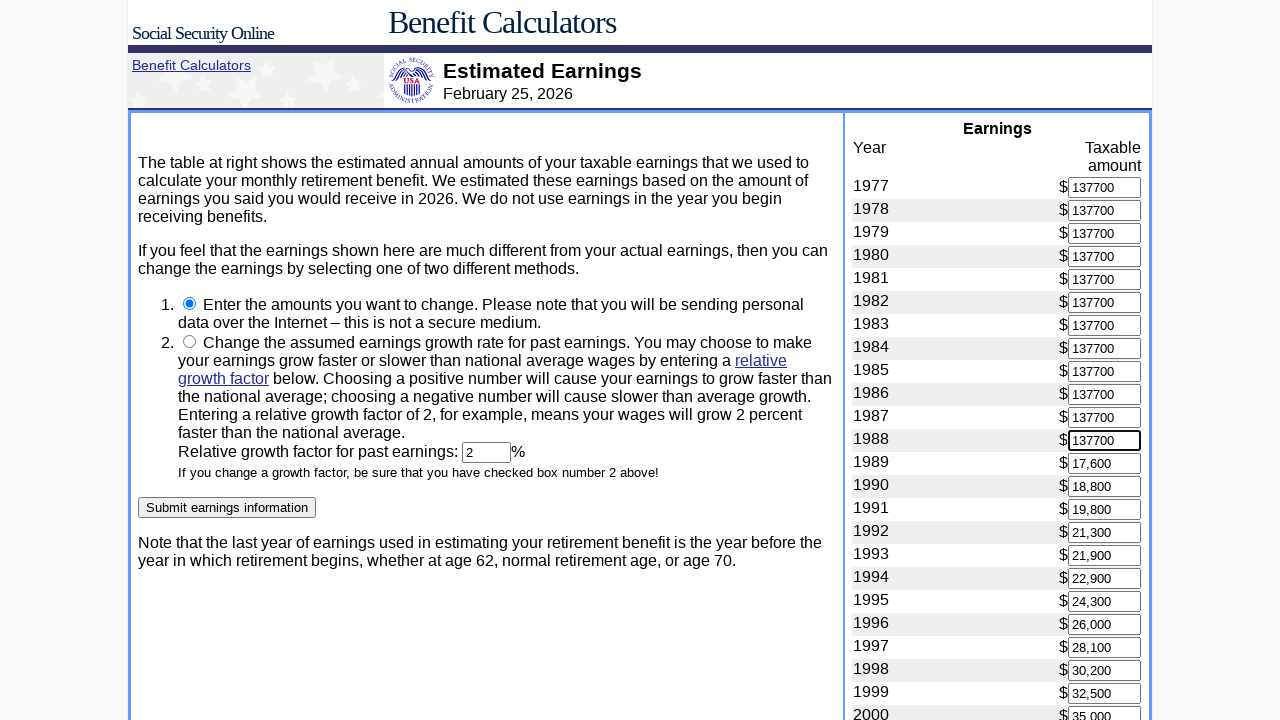

Entered maximum taxable earnings (137700) for year 1989 on input[name='1989']
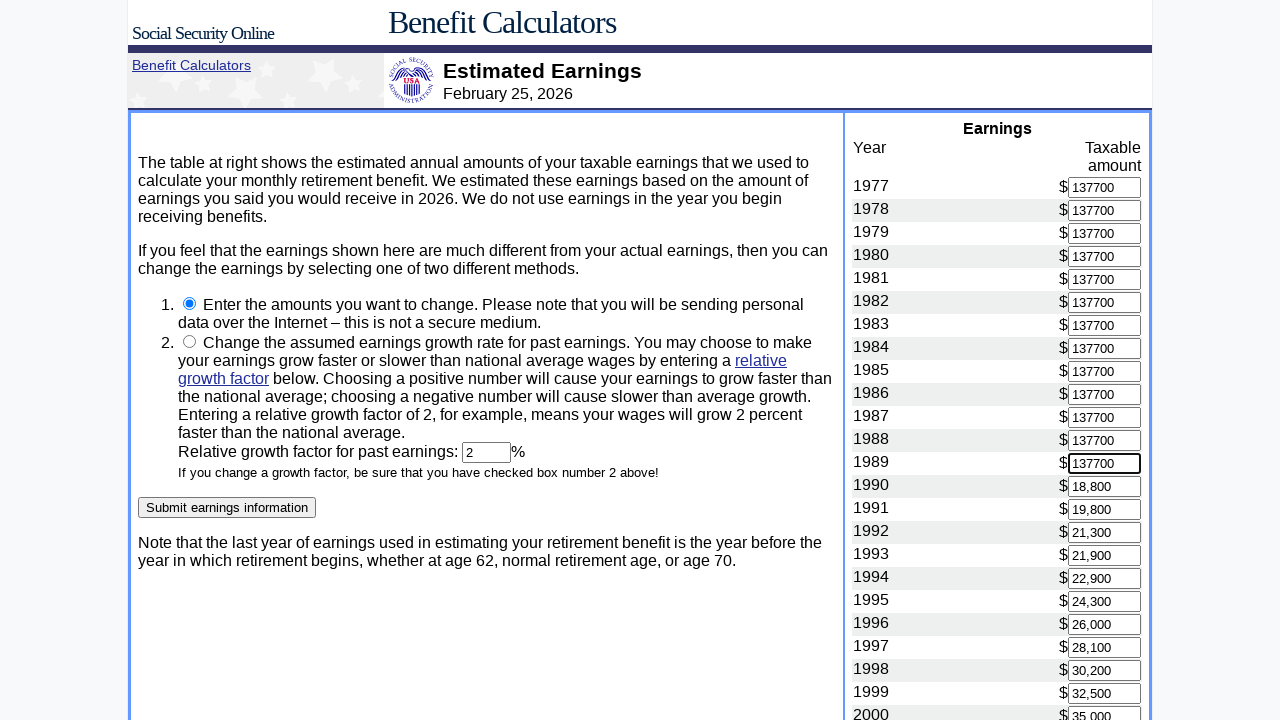

Entered maximum taxable earnings (137700) for year 1990 on input[name='1990']
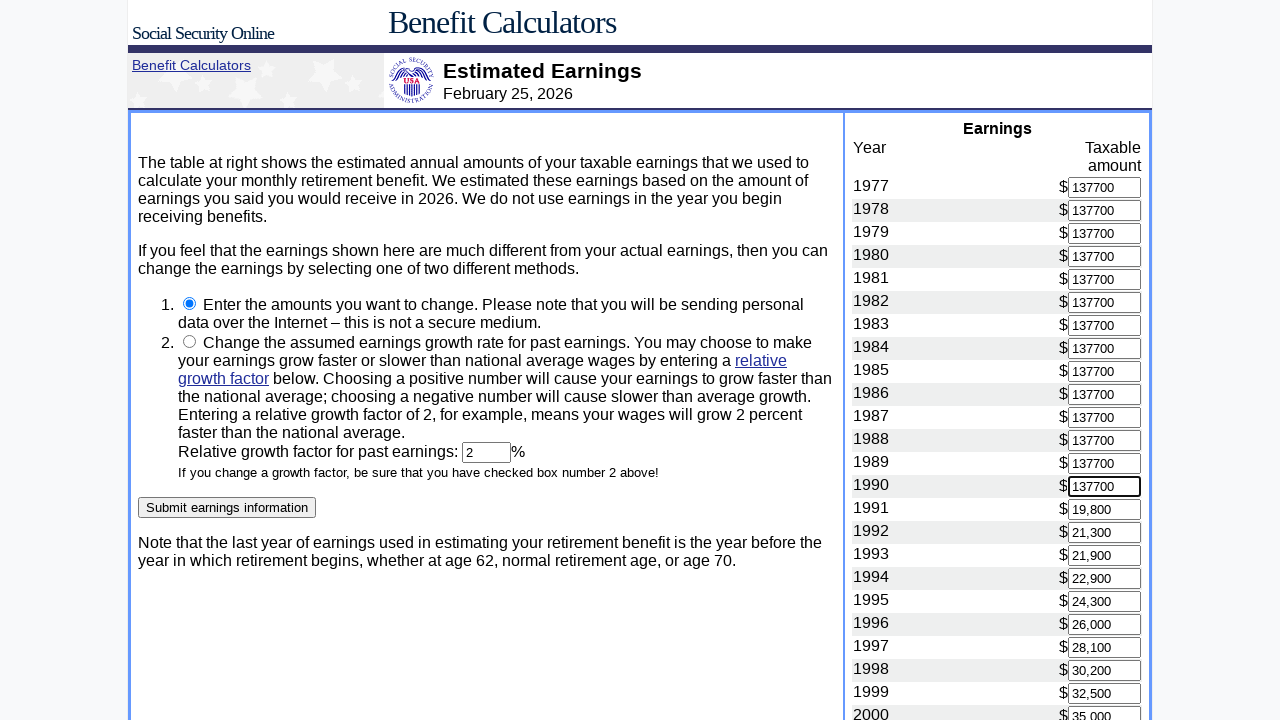

Entered maximum taxable earnings (137700) for year 1991 on input[name='1991']
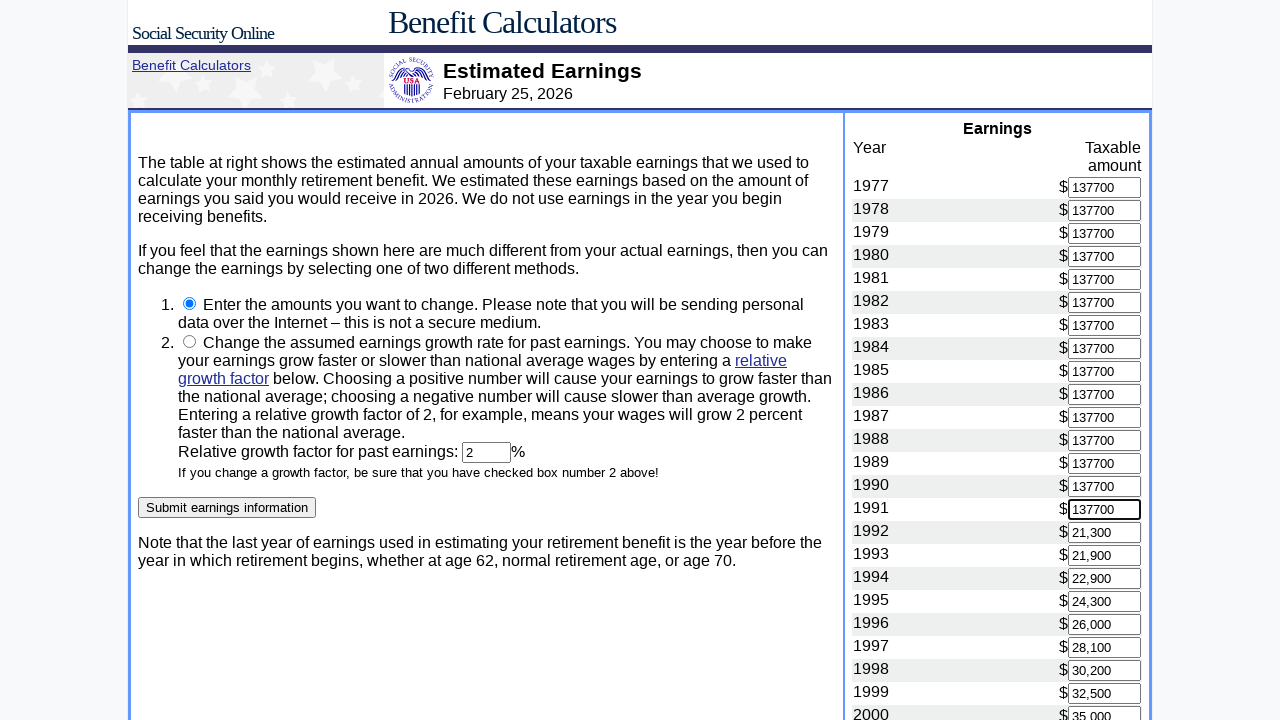

Entered maximum taxable earnings (137700) for year 1992 on input[name='1992']
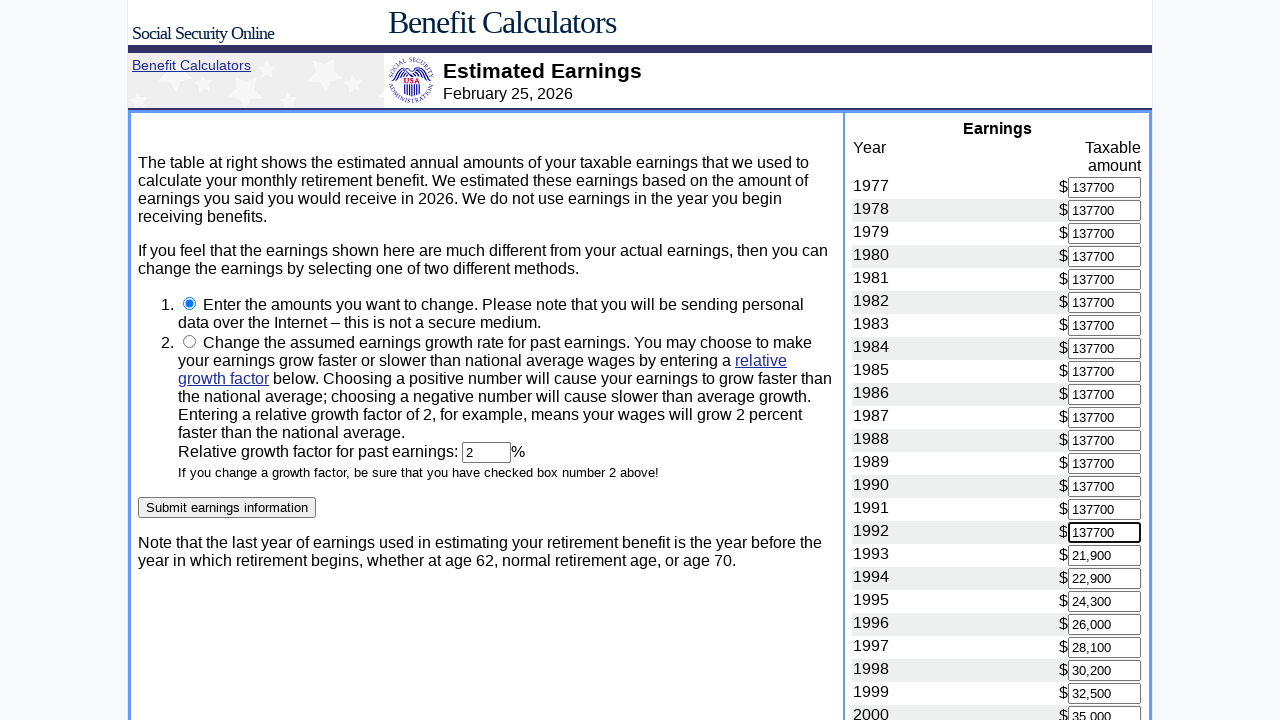

Entered maximum taxable earnings (137700) for year 1993 on input[name='1993']
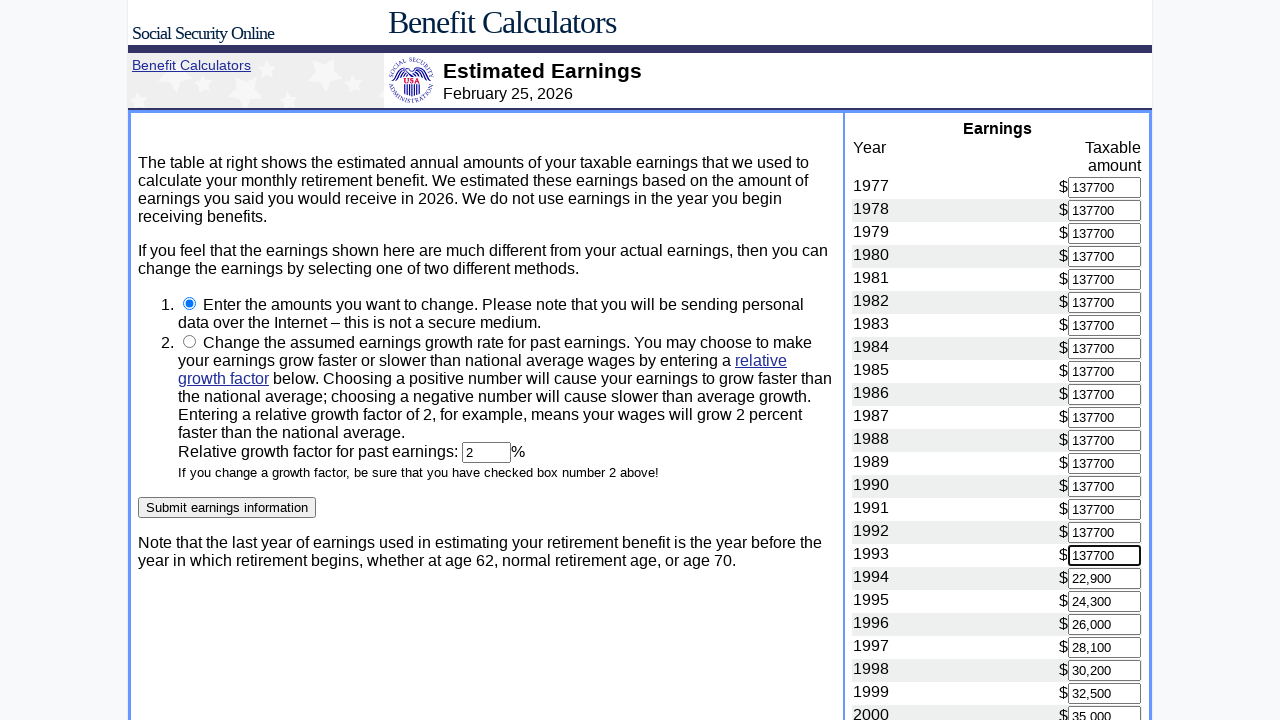

Entered maximum taxable earnings (137700) for year 1994 on input[name='1994']
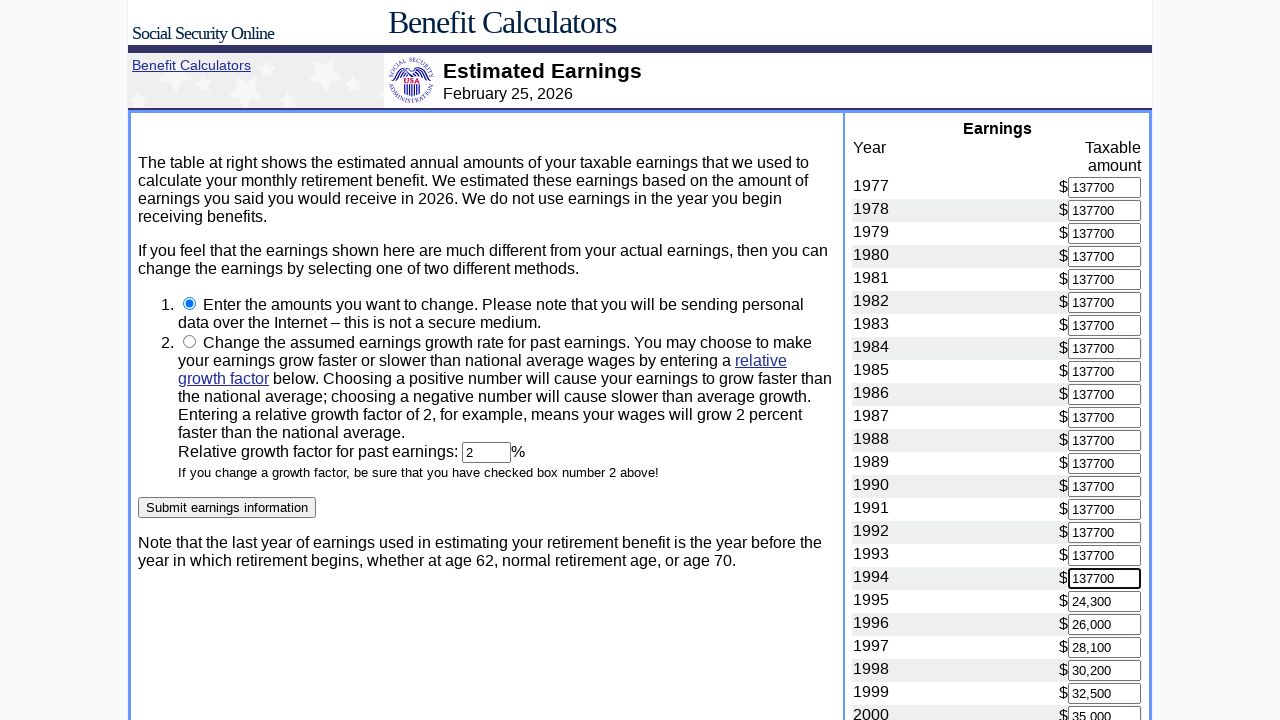

Entered maximum taxable earnings (137700) for year 1995 on input[name='1995']
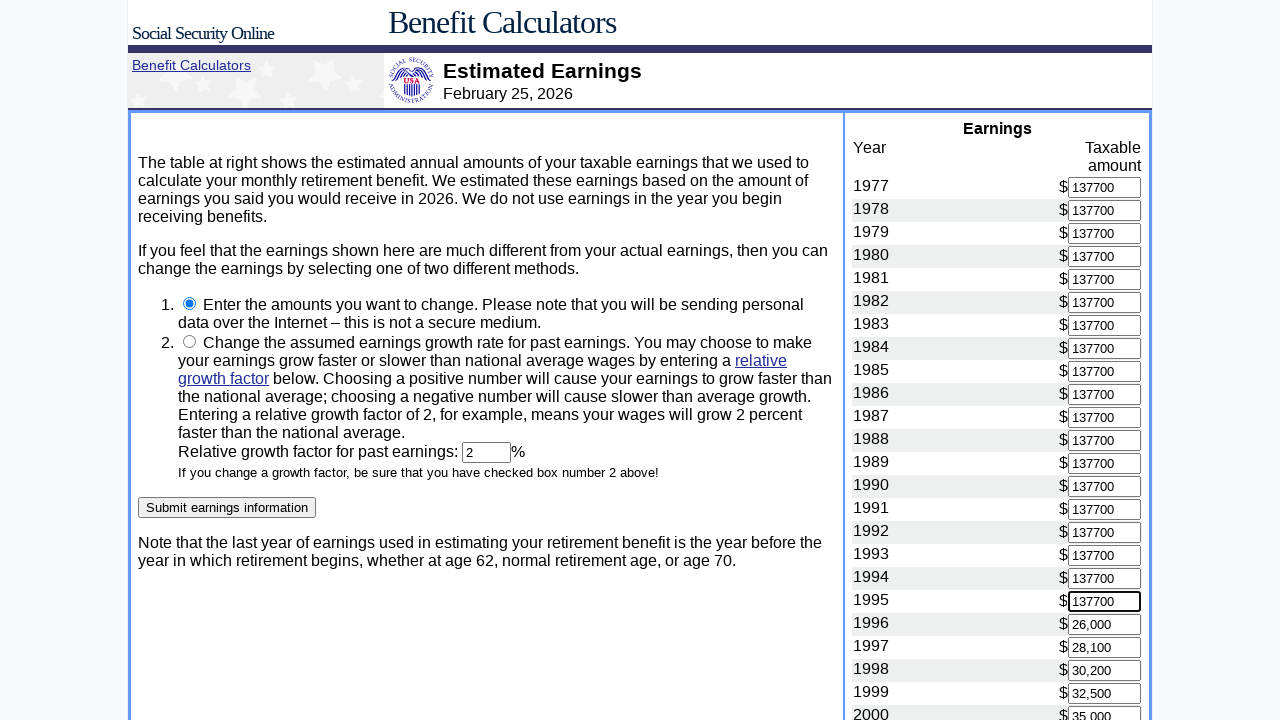

Entered maximum taxable earnings (137700) for year 1996 on input[name='1996']
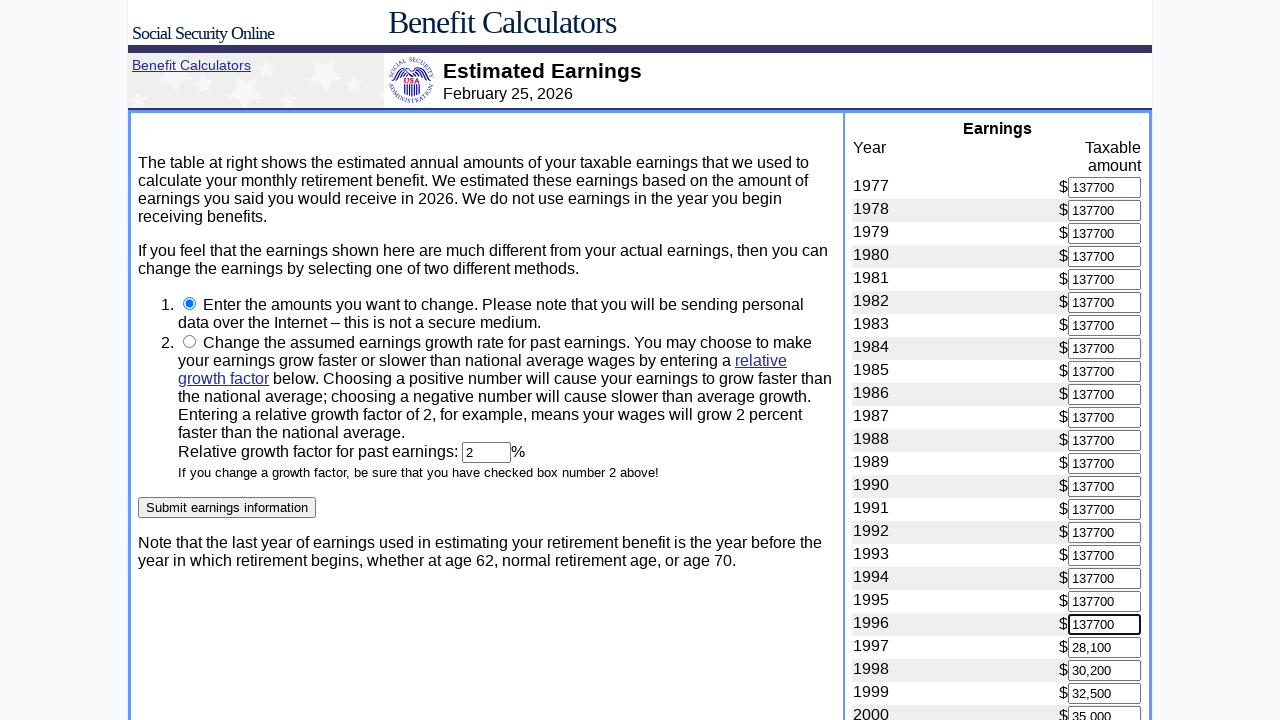

Entered maximum taxable earnings (137700) for year 1997 on input[name='1997']
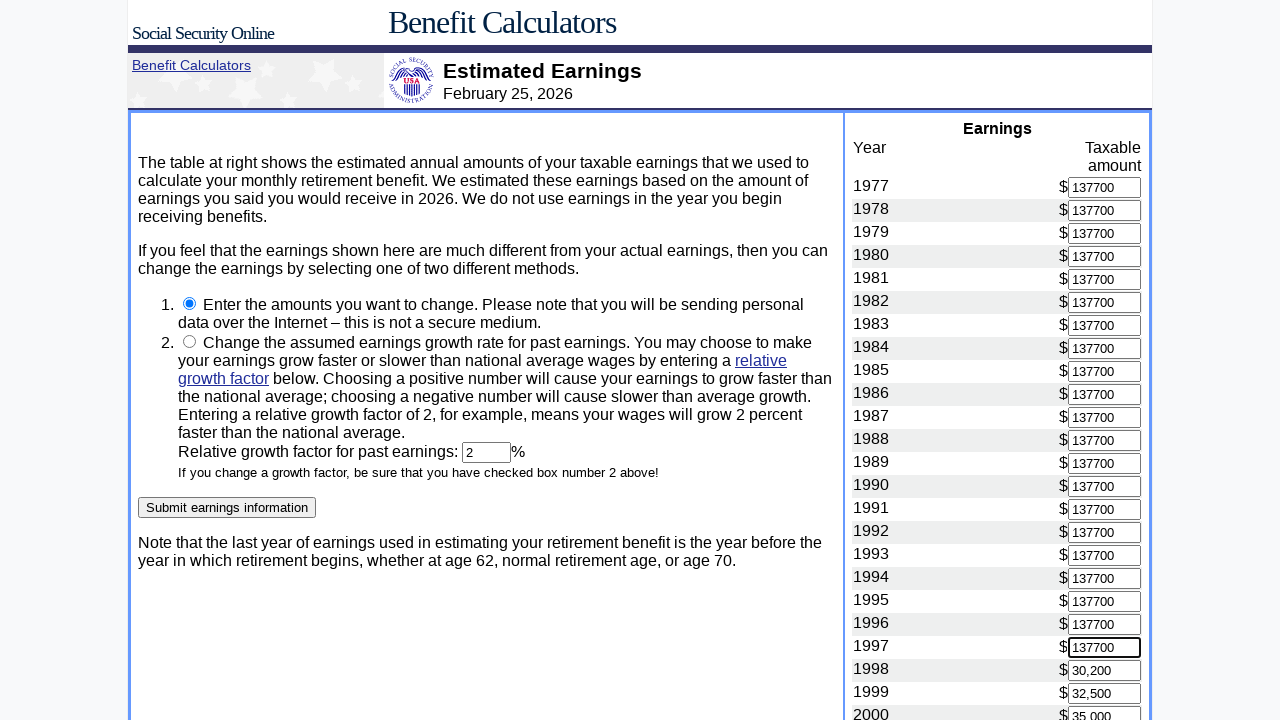

Entered maximum taxable earnings (137700) for year 1998 on input[name='1998']
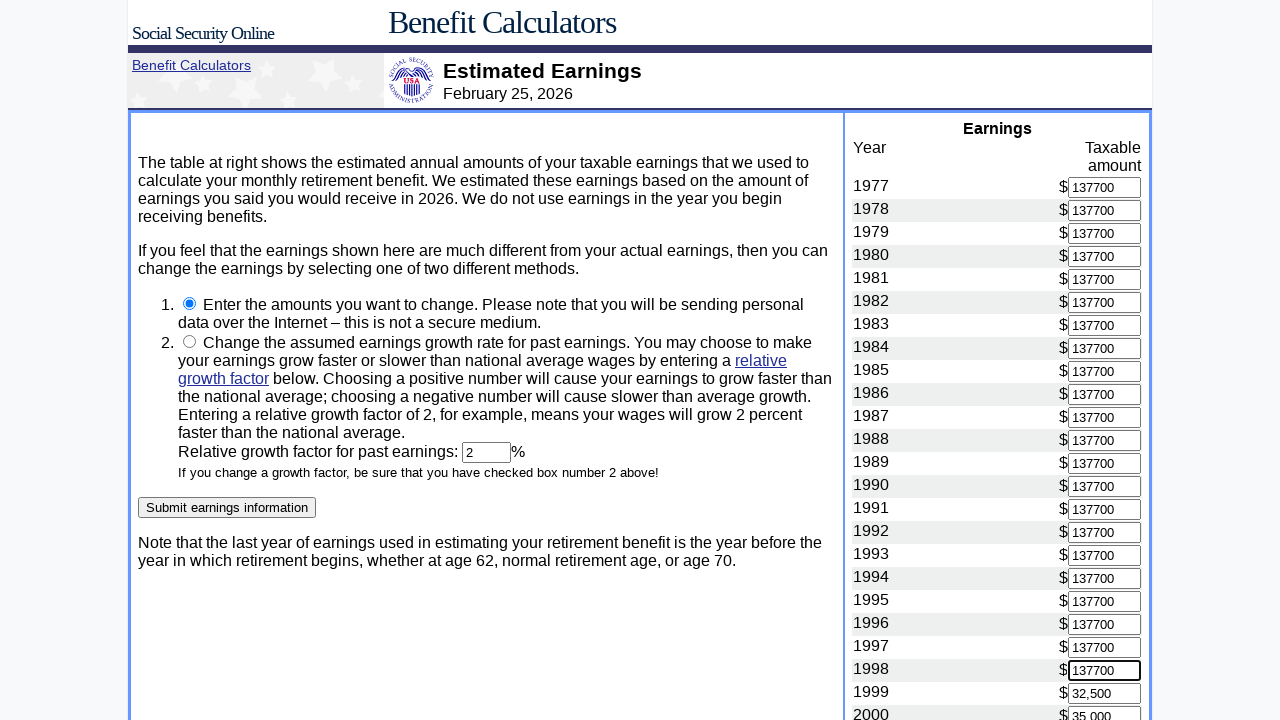

Entered maximum taxable earnings (137700) for year 1999 on input[name='1999']
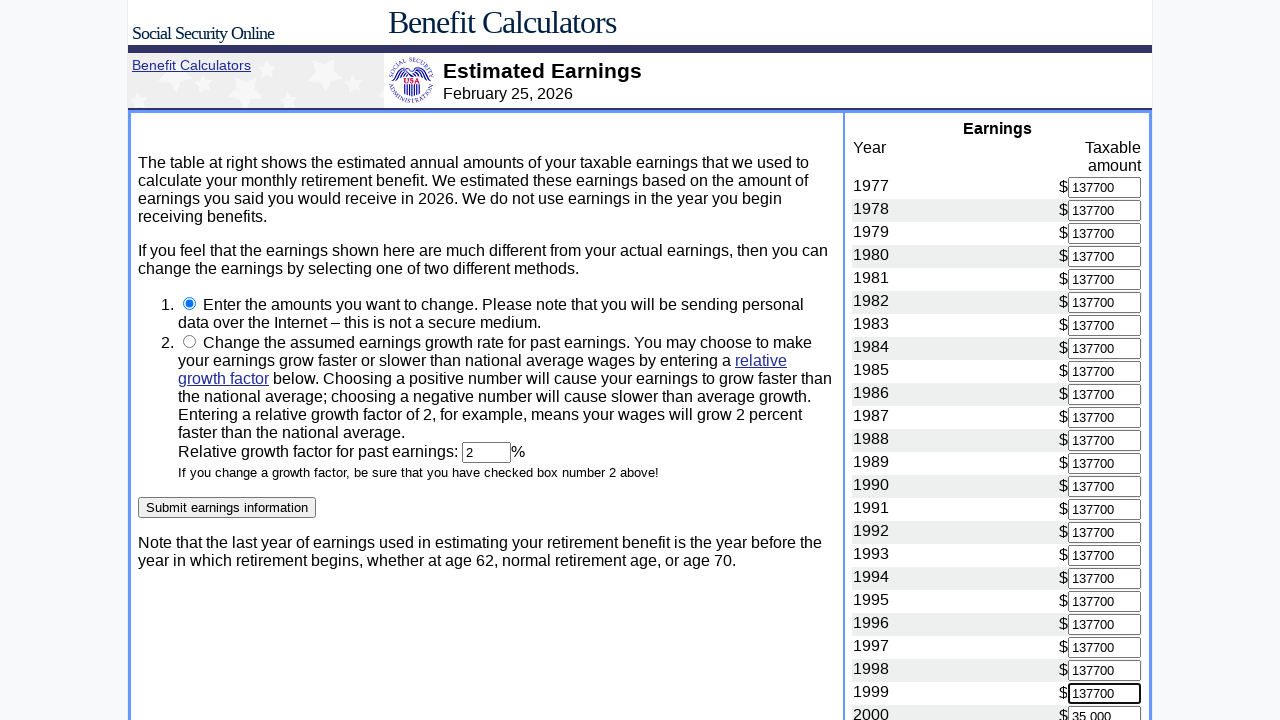

Entered maximum taxable earnings (137700) for year 2000 on input[name='2000']
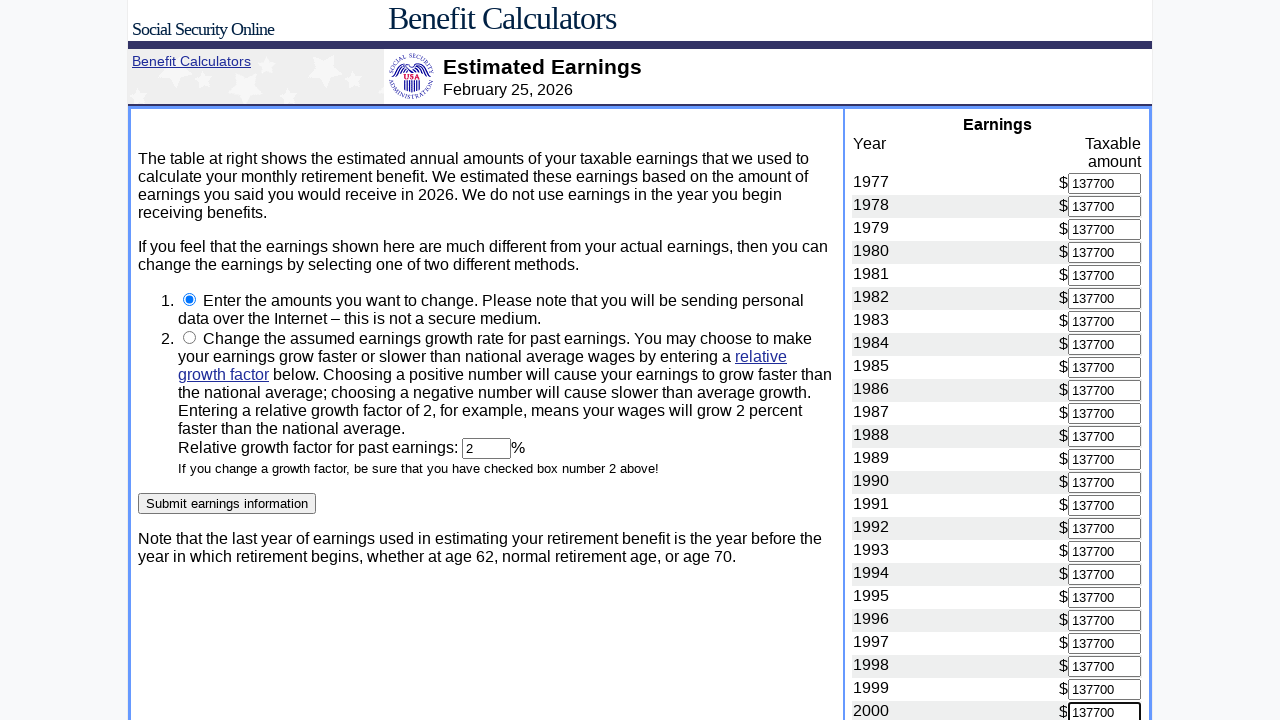

Entered maximum taxable earnings (137700) for year 2001 on input[name='2001']
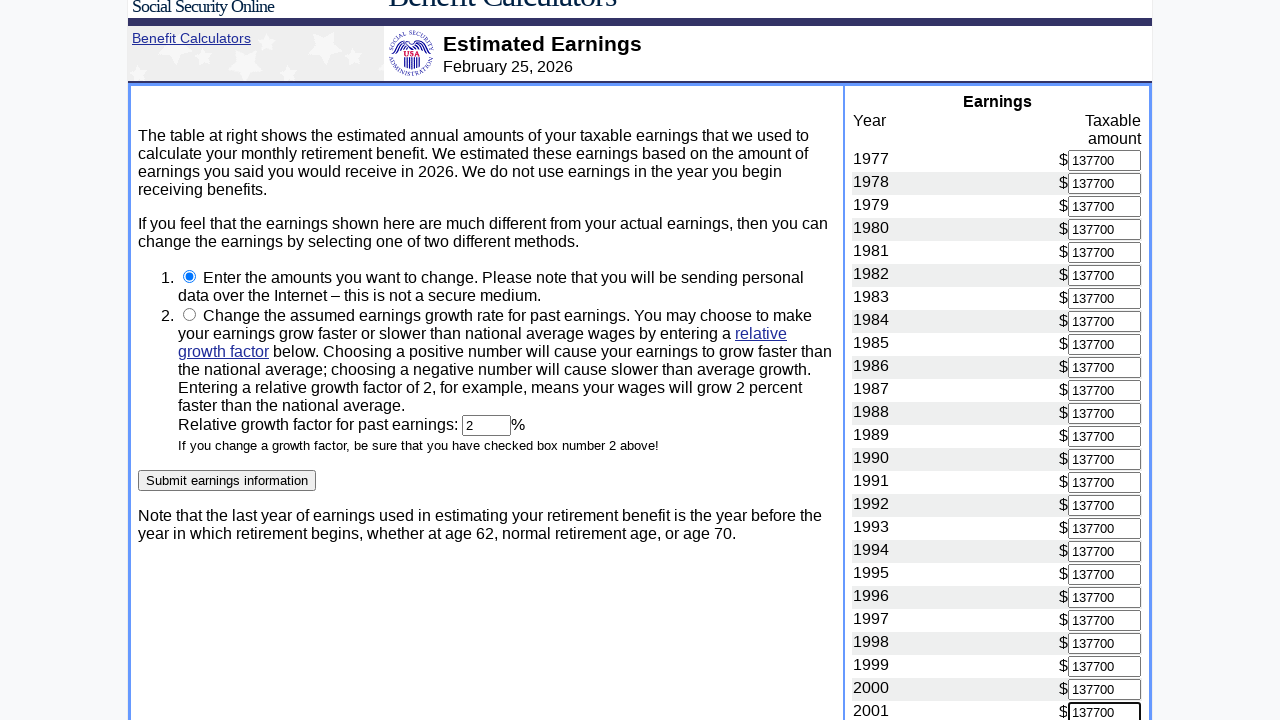

Entered maximum taxable earnings (137700) for year 2002 on input[name='2002']
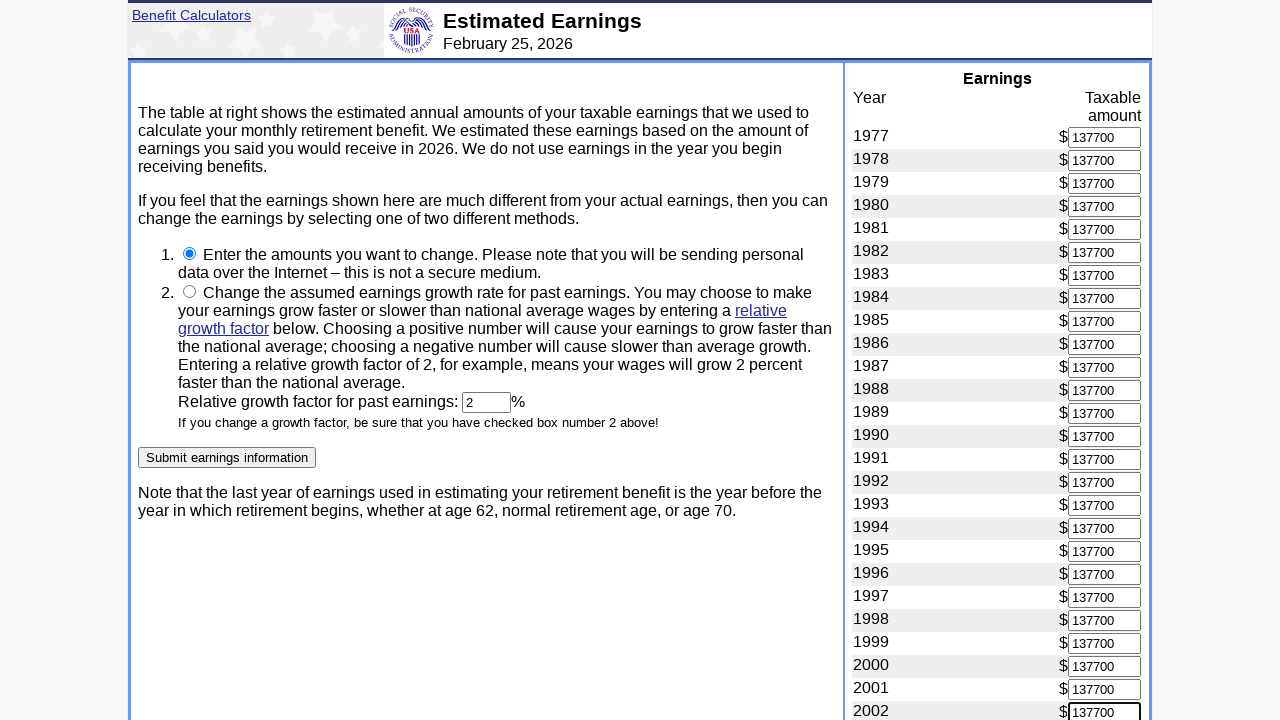

Entered maximum taxable earnings (137700) for year 2003 on input[name='2003']
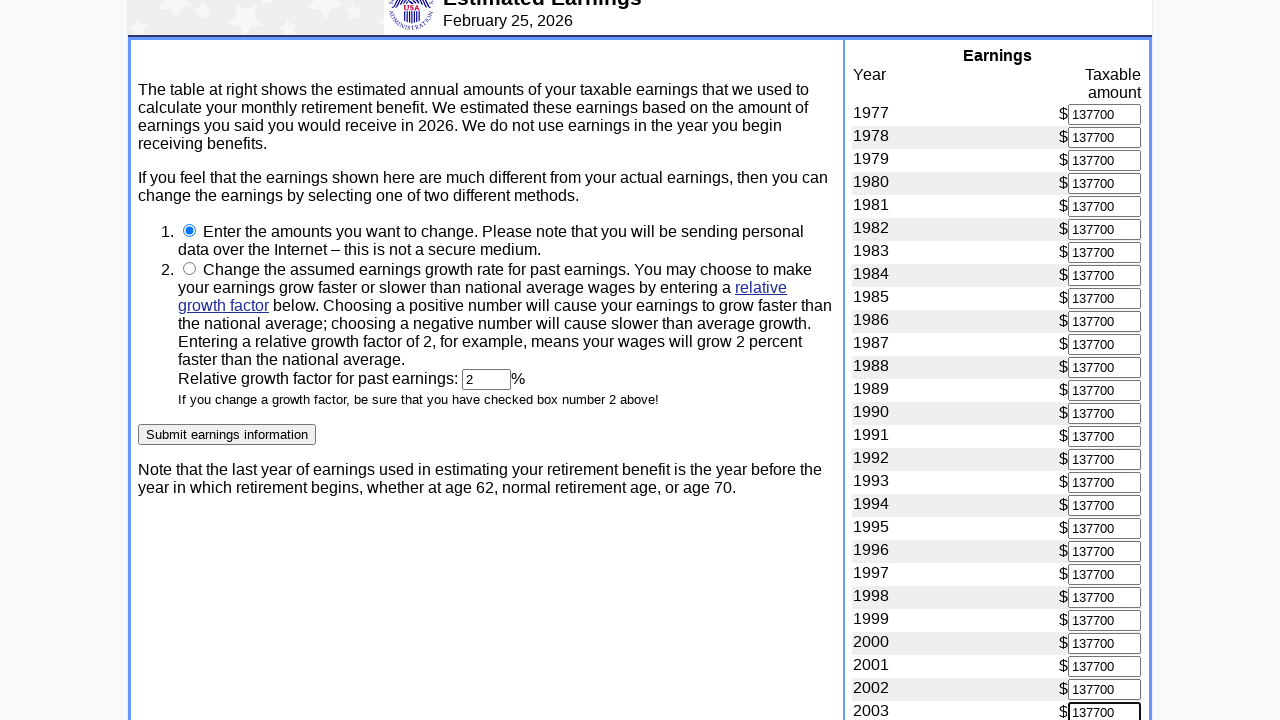

Entered maximum taxable earnings (137700) for year 2004 on input[name='2004']
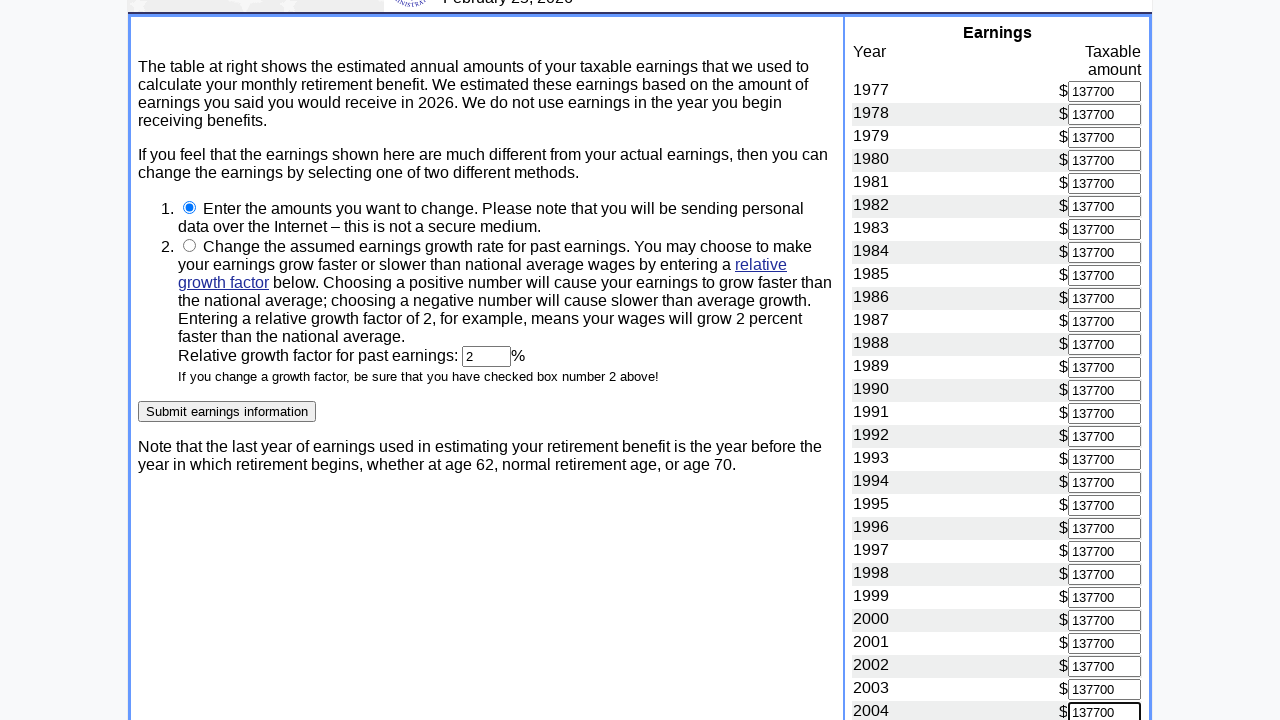

Entered maximum taxable earnings (137700) for year 2005 on input[name='2005']
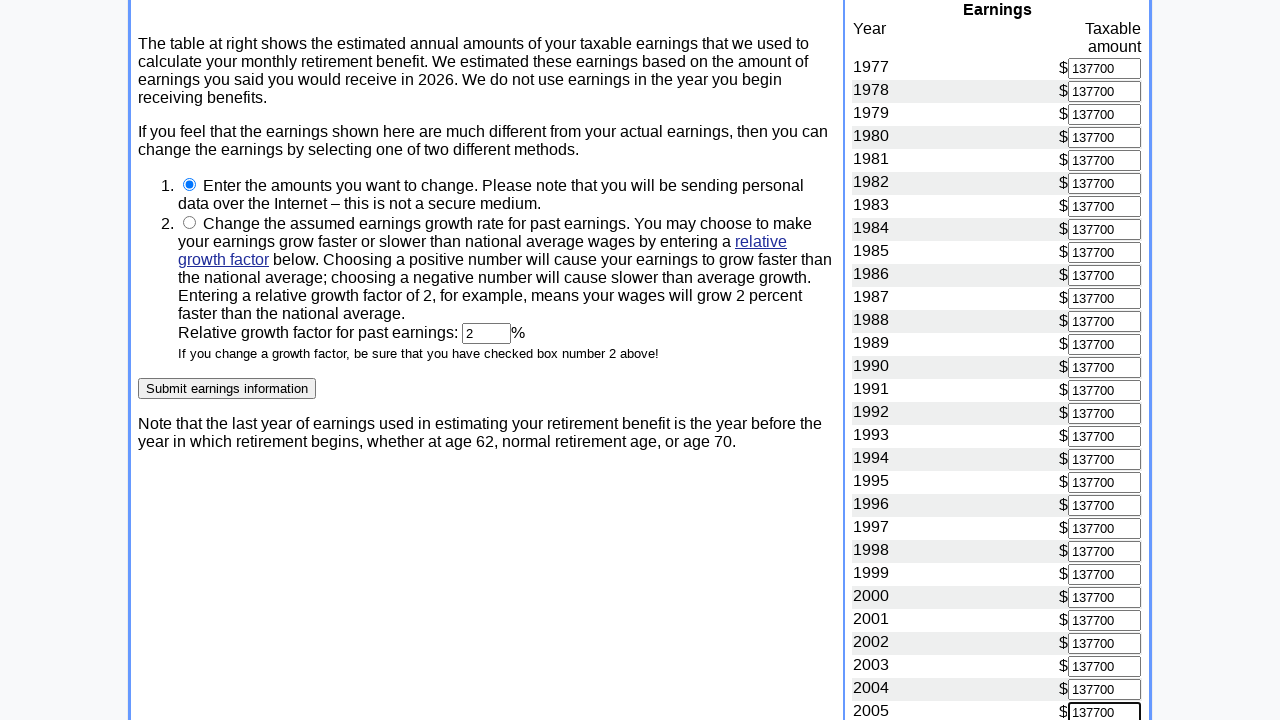

Entered maximum taxable earnings (137700) for year 2006 on input[name='2006']
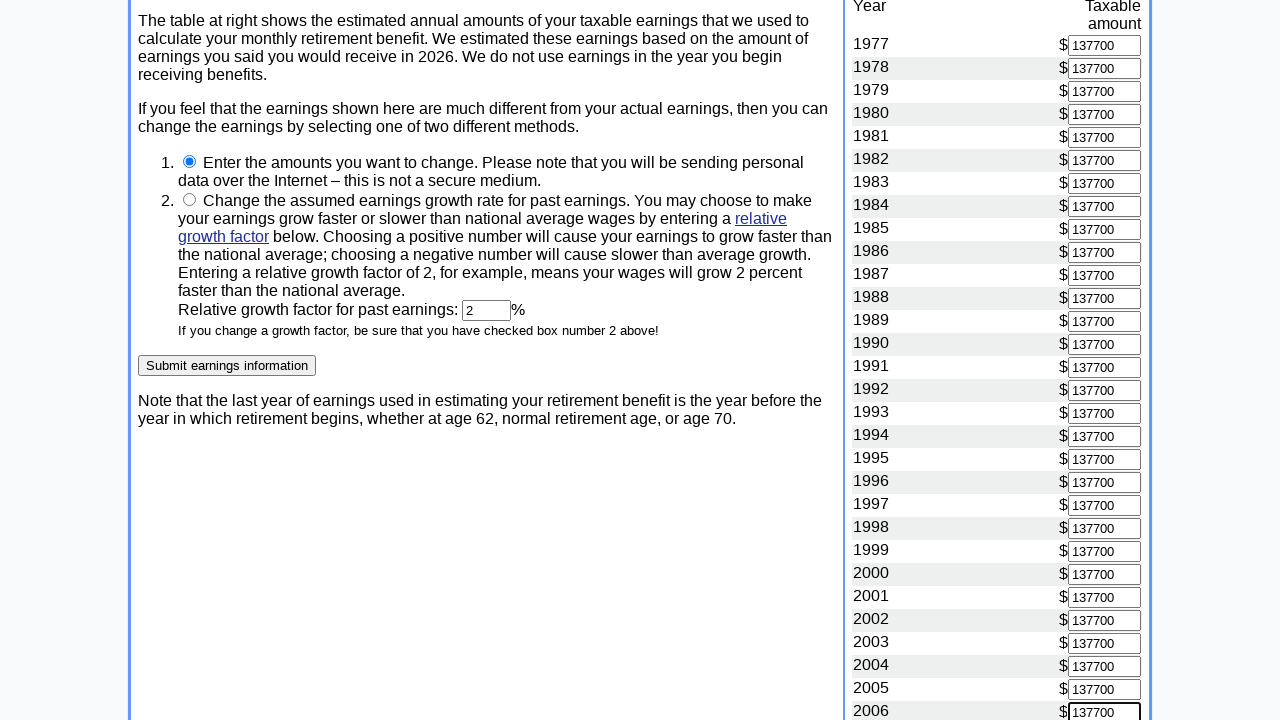

Entered maximum taxable earnings (137700) for year 2007 on input[name='2007']
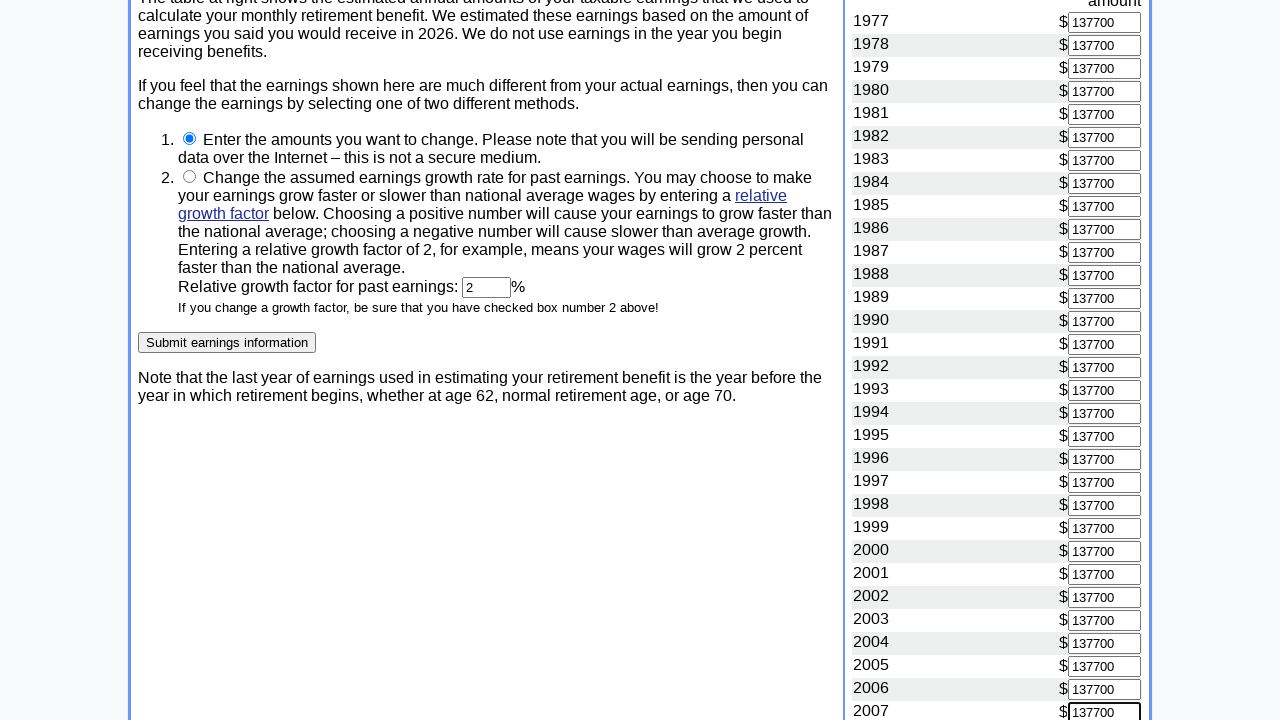

Entered maximum taxable earnings (137700) for year 2008 on input[name='2008']
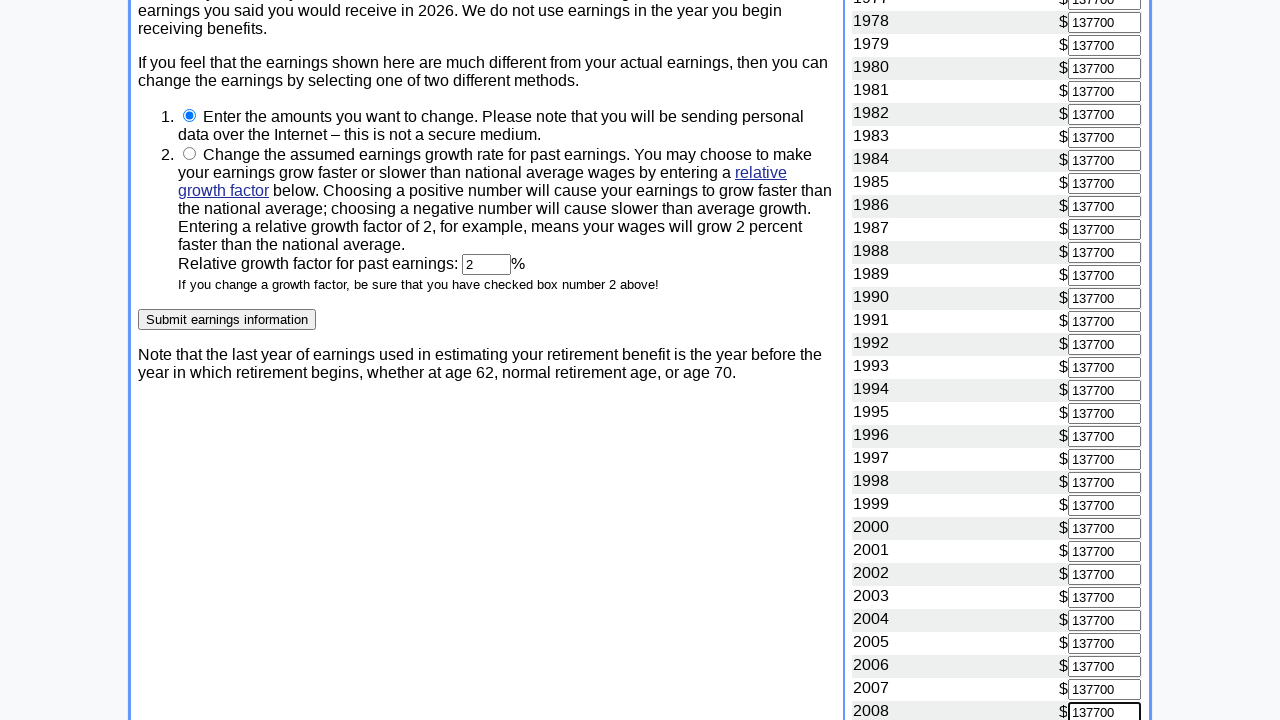

Entered maximum taxable earnings (137700) for year 2009 on input[name='2009']
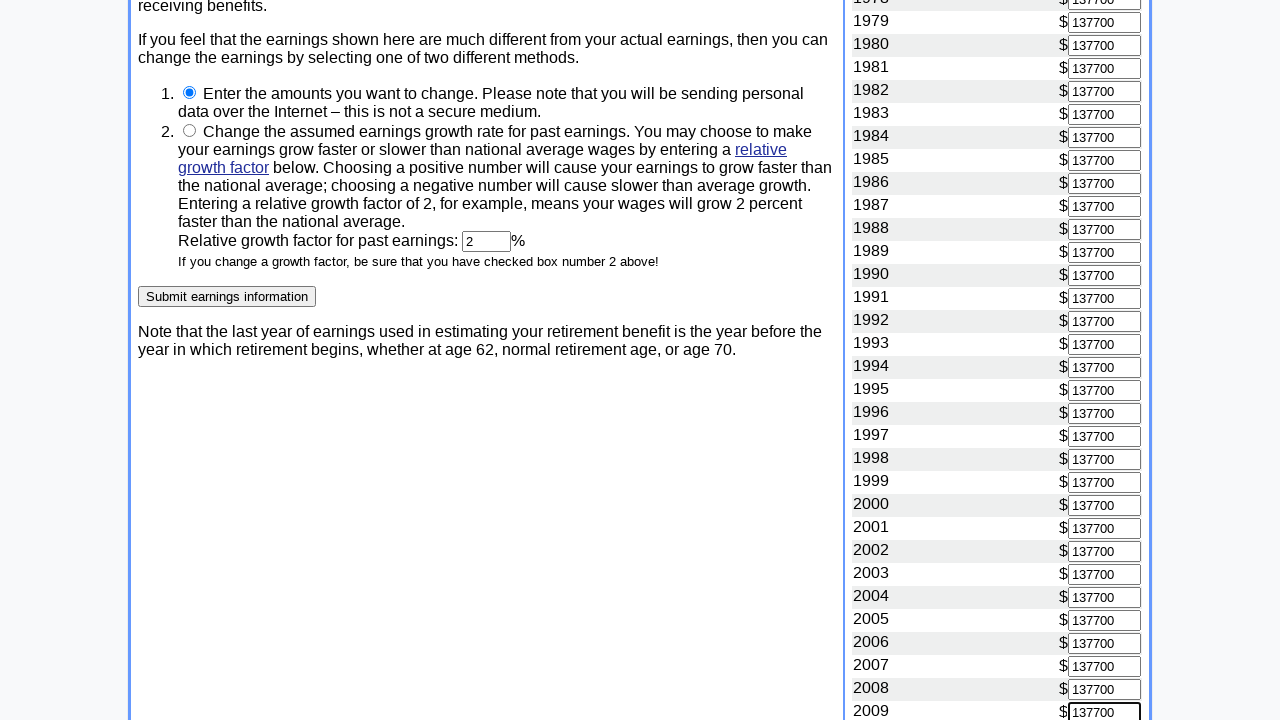

Entered maximum taxable earnings (137700) for year 2010 on input[name='2010']
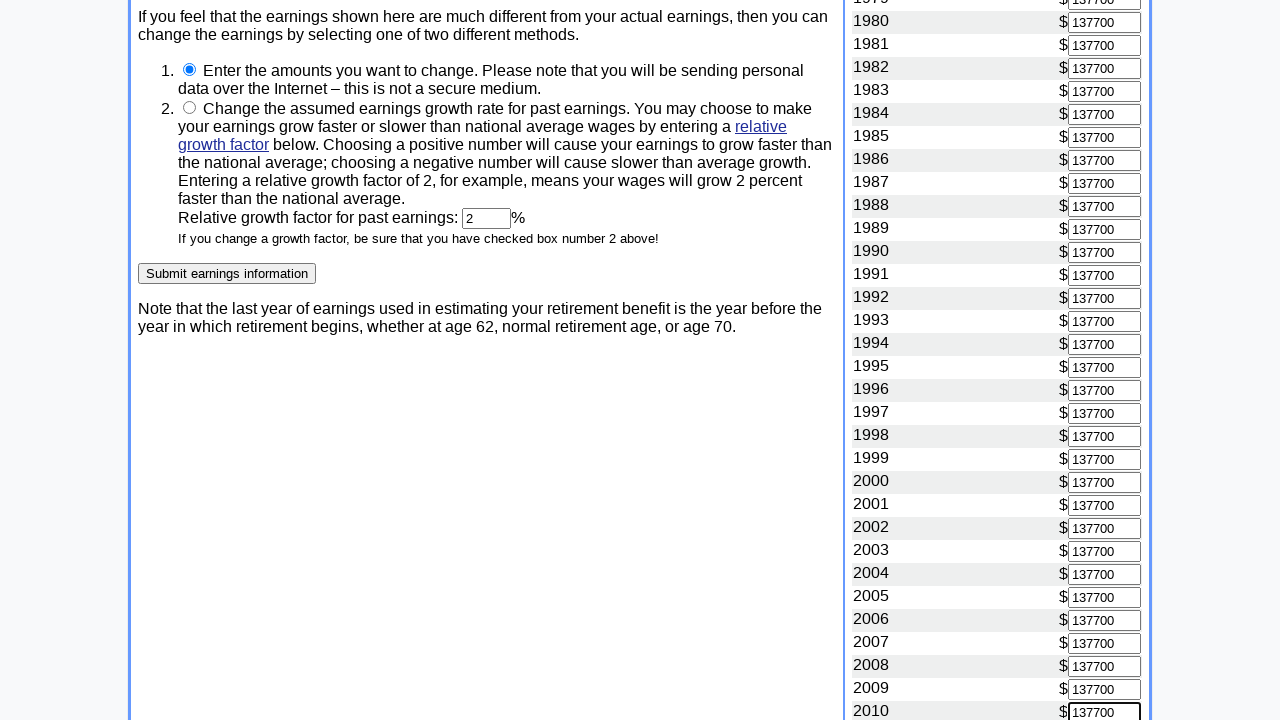

Entered maximum taxable earnings (137700) for year 2011 on input[name='2011']
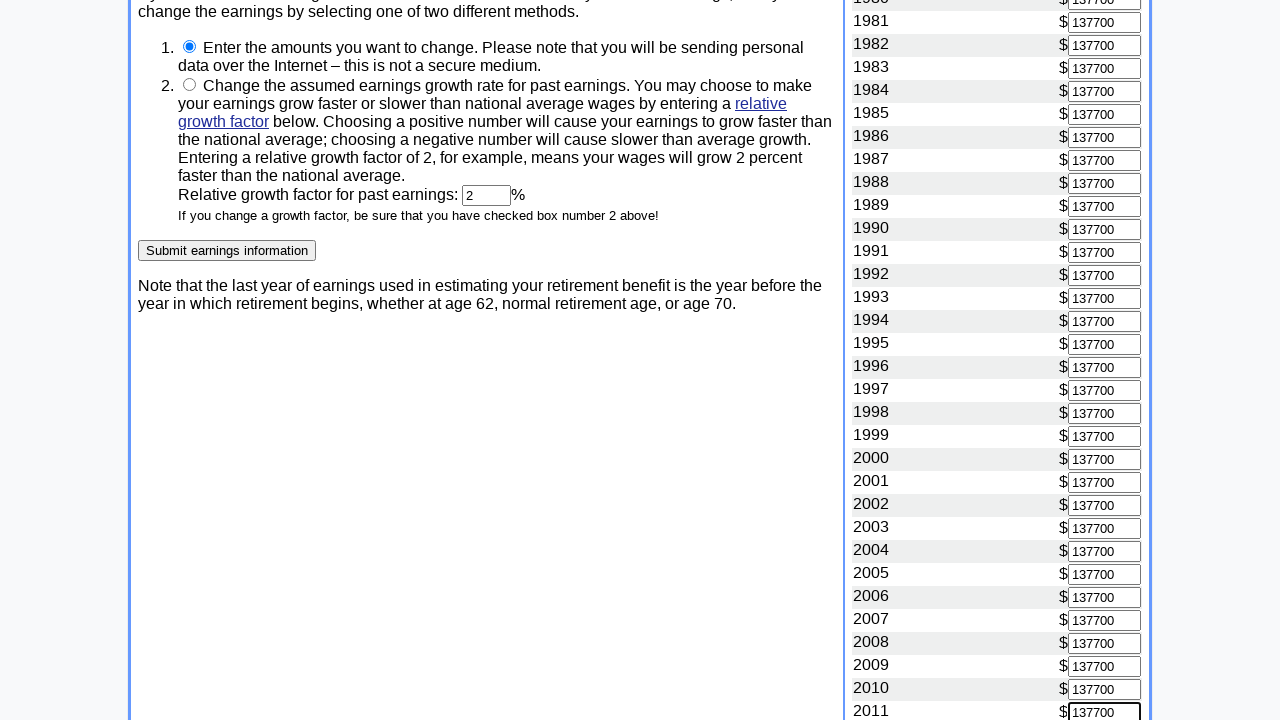

Entered maximum taxable earnings (137700) for year 2012 on input[name='2012']
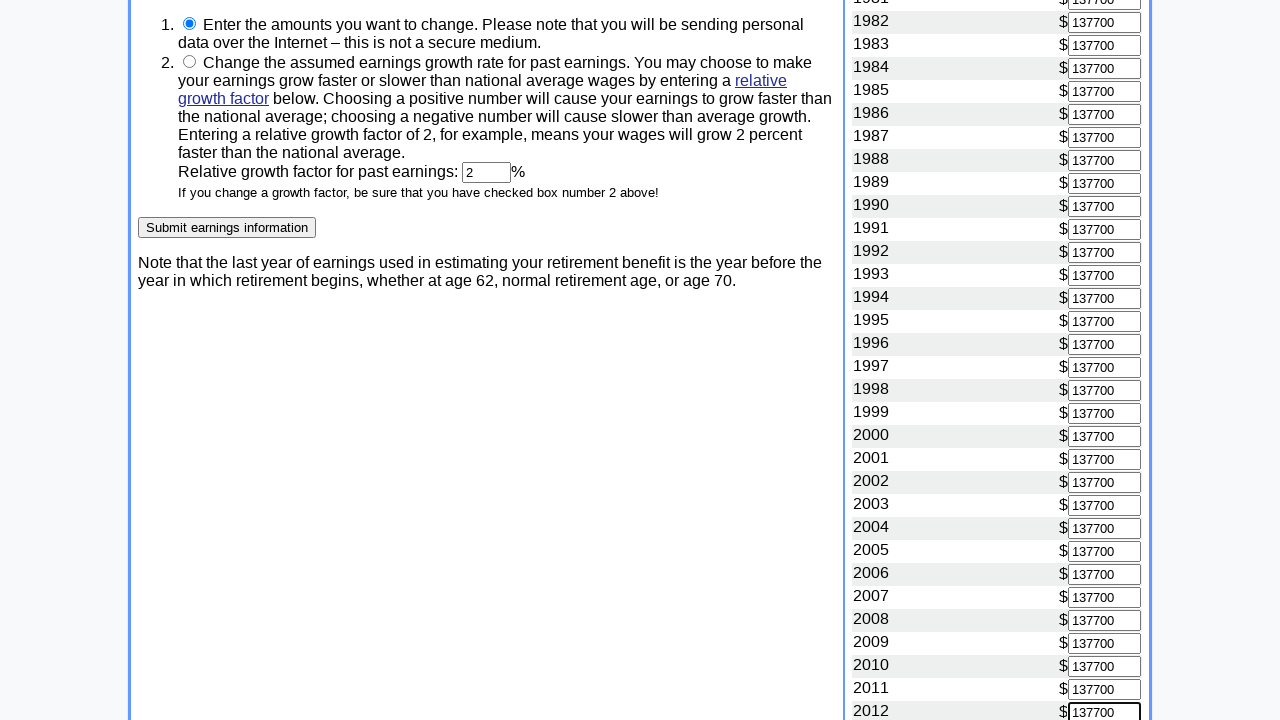

Entered maximum taxable earnings (137700) for year 2013 on input[name='2013']
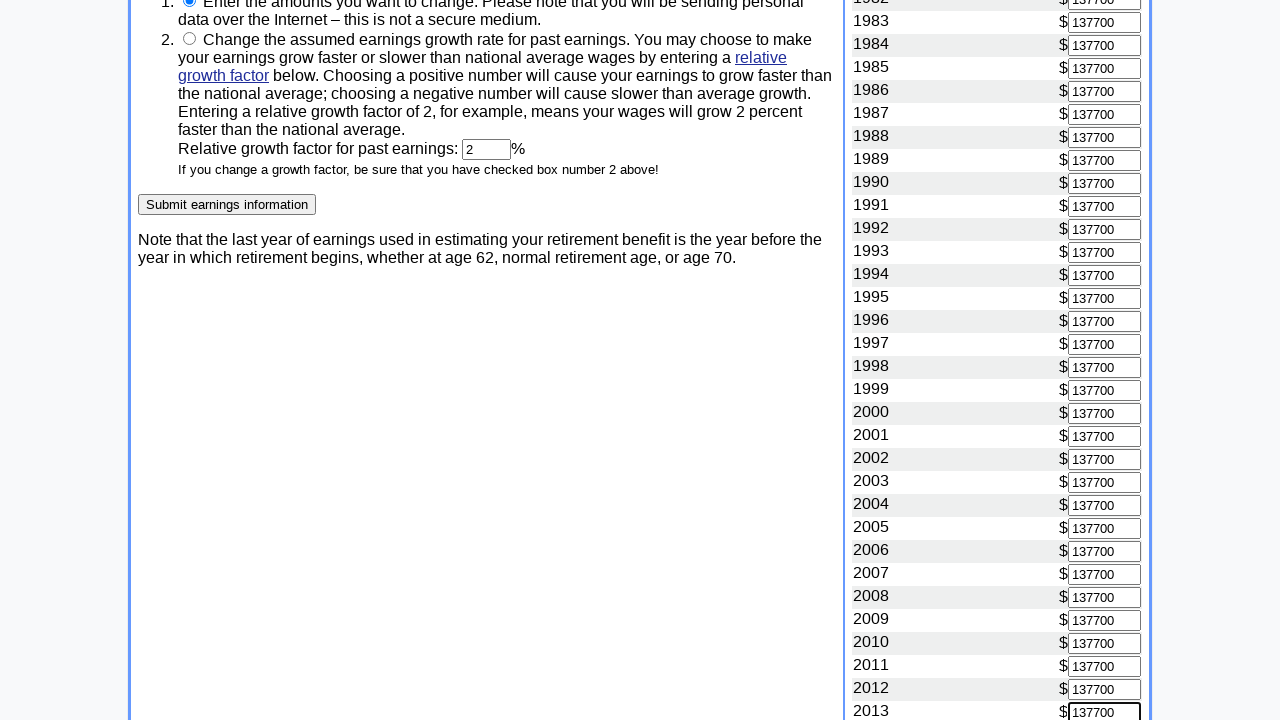

Entered maximum taxable earnings (137700) for year 2014 on input[name='2014']
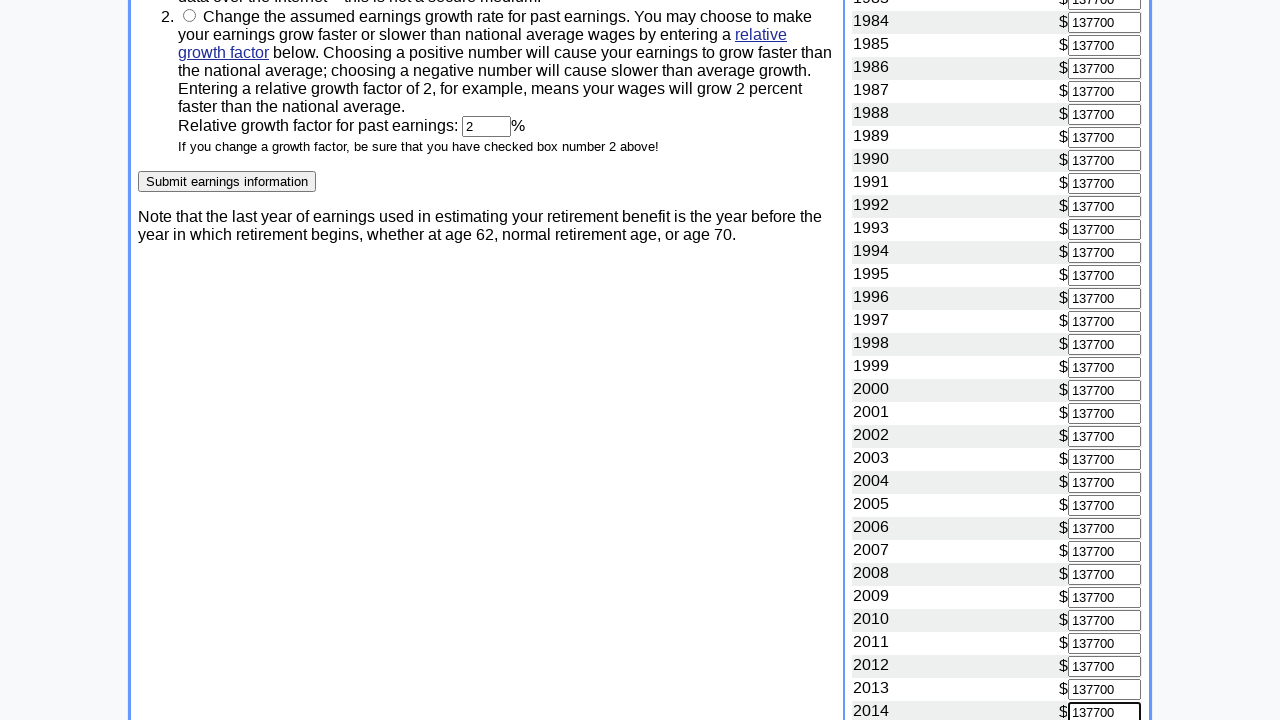

Entered maximum taxable earnings (137700) for year 2015 on input[name='2015']
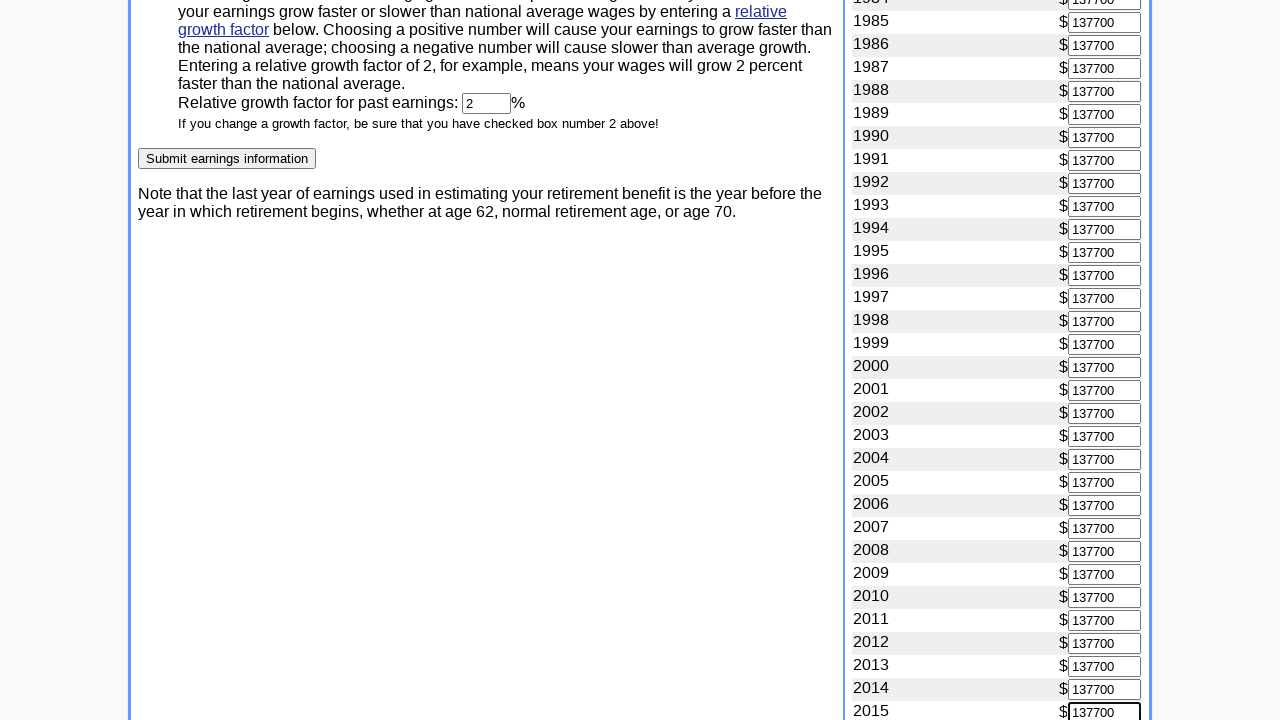

Entered maximum taxable earnings (137700) for year 2016 on input[name='2016']
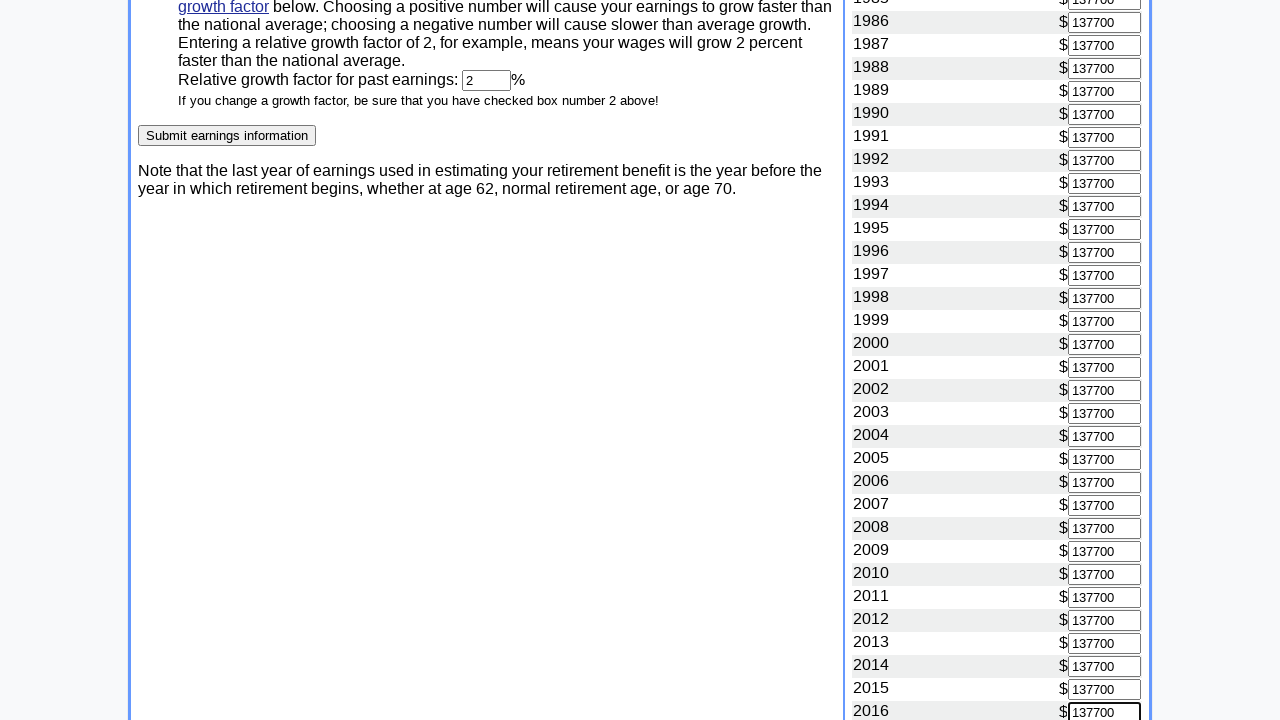

Entered maximum taxable earnings (137700) for year 2017 on input[name='2017']
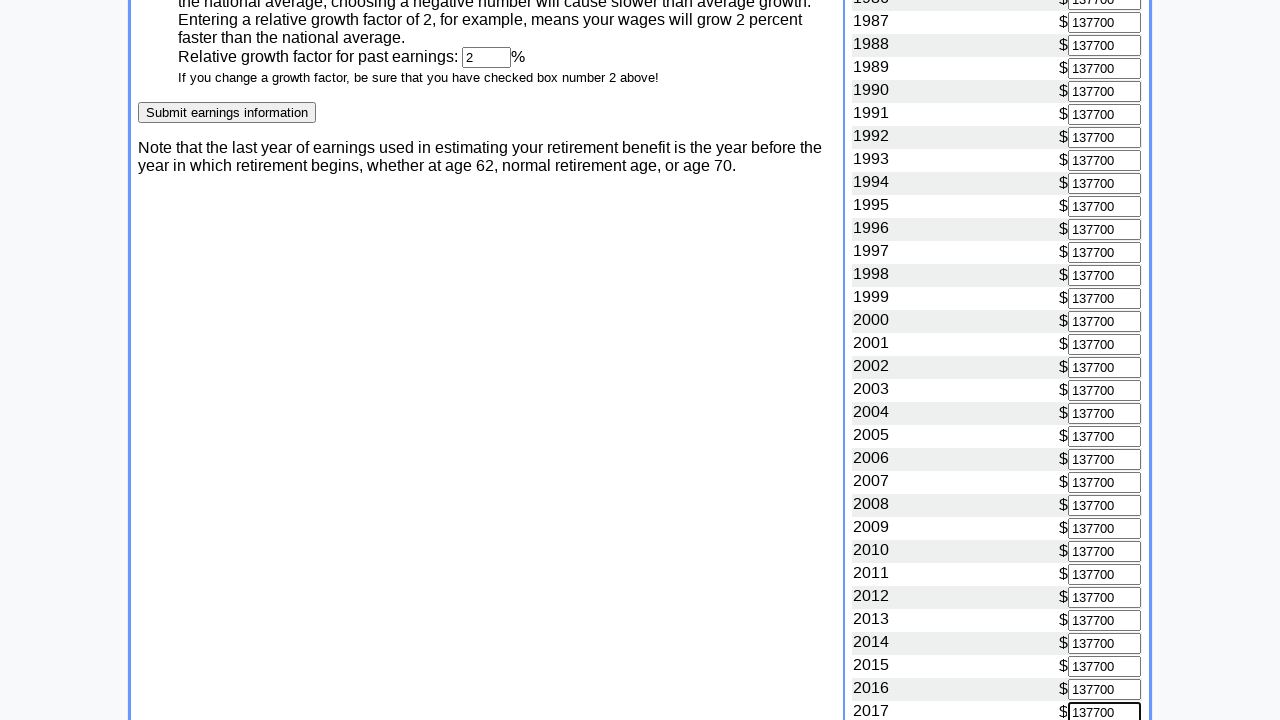

Entered maximum taxable earnings (137700) for year 2018 on input[name='2018']
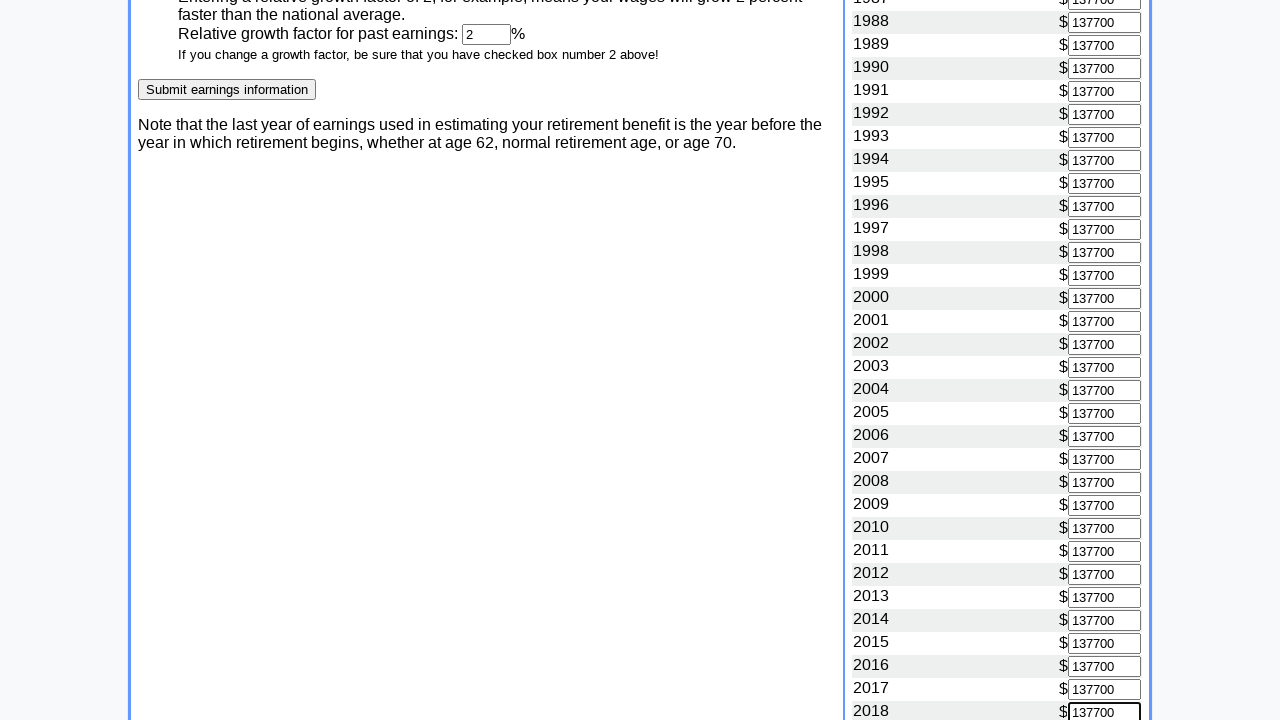

Entered maximum taxable earnings (137700) for year 2019 on input[name='2019']
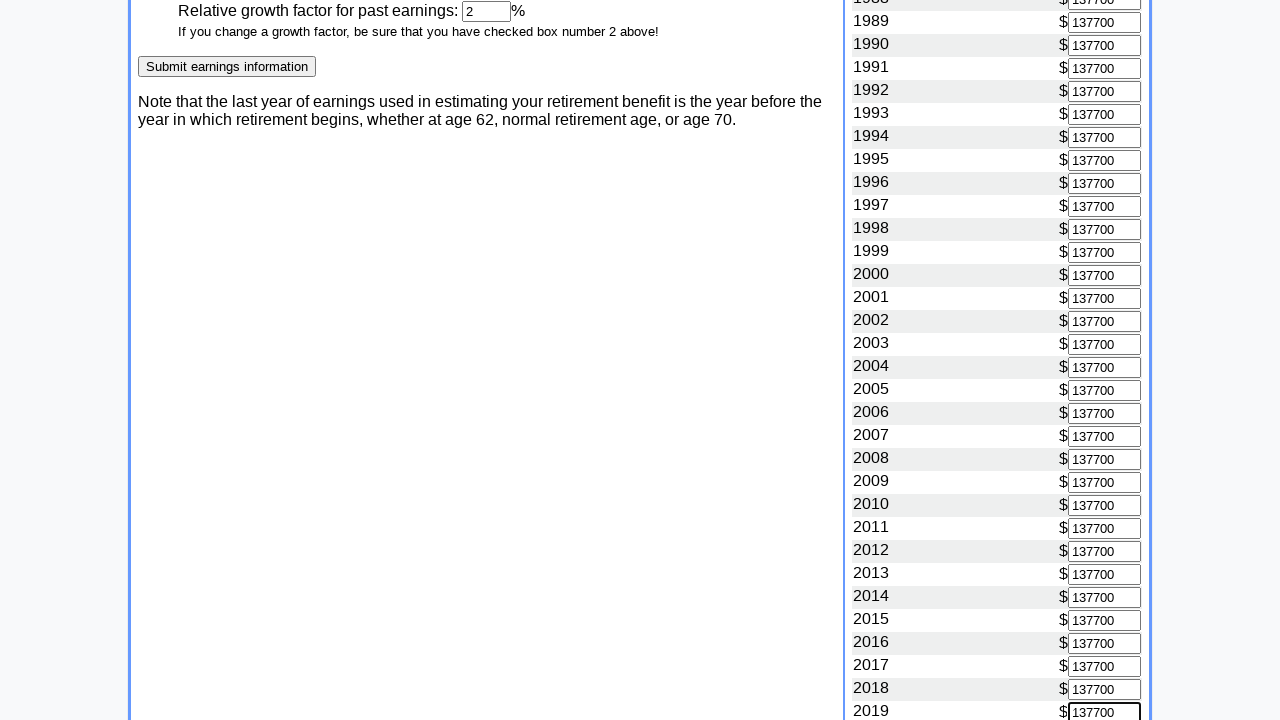

Entered maximum taxable earnings (137700) for year 2020 on input[name='2020']
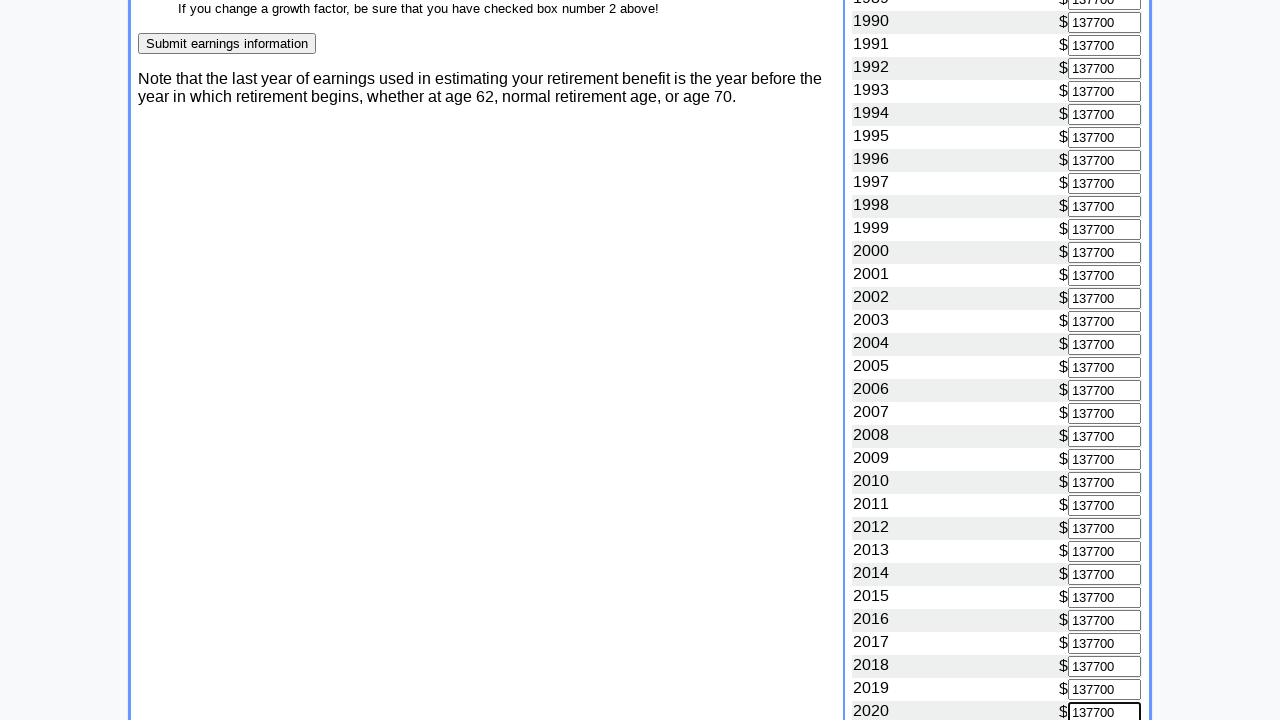

Entered maximum taxable earnings (137700) for year 2021 on input[name='2021']
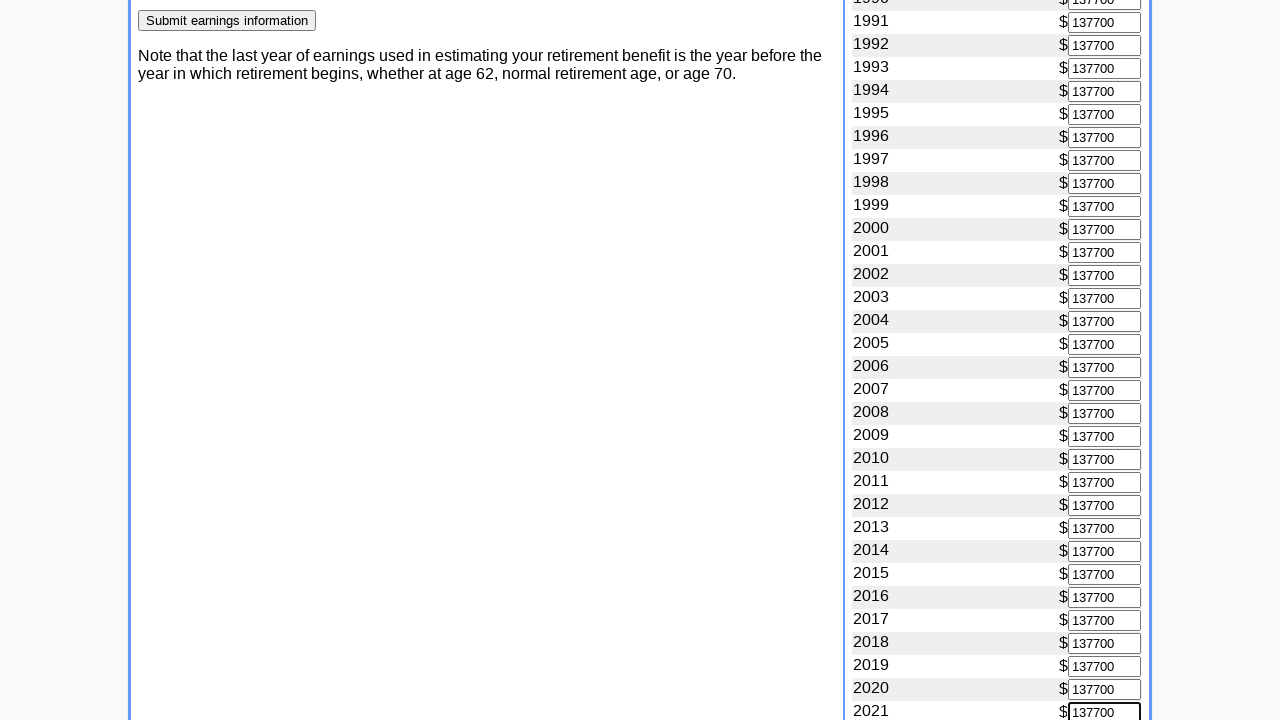

Entered maximum taxable earnings (137700) for year 2022 on input[name='2022']
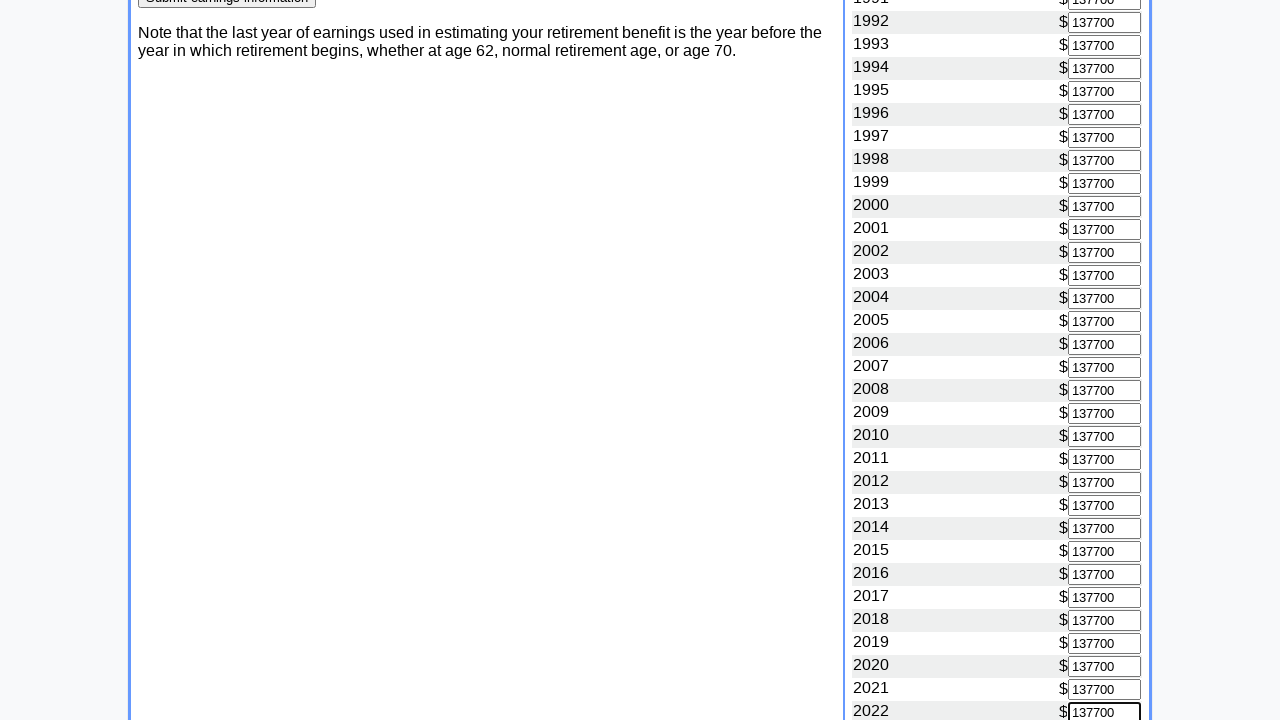

Entered maximum taxable earnings (137700) for year 2023 on input[name='2023']
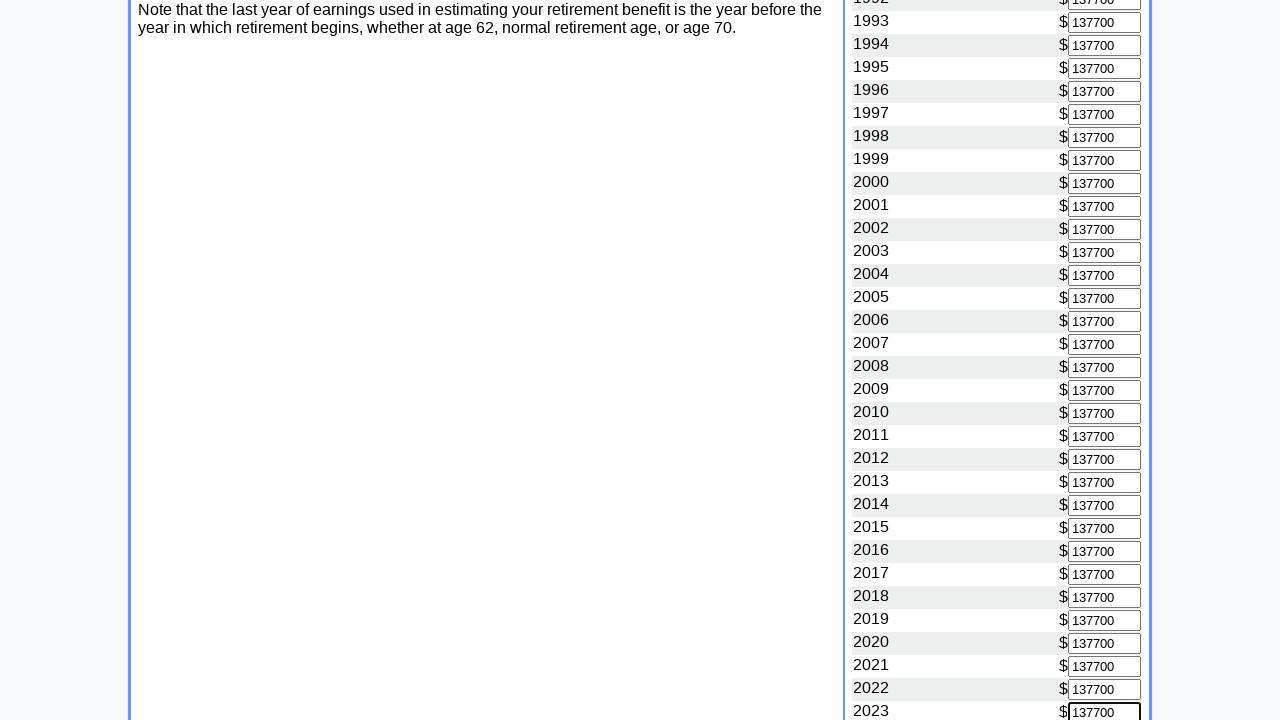

Entered maximum taxable earnings (137700) for year 2024 on input[name='2024']
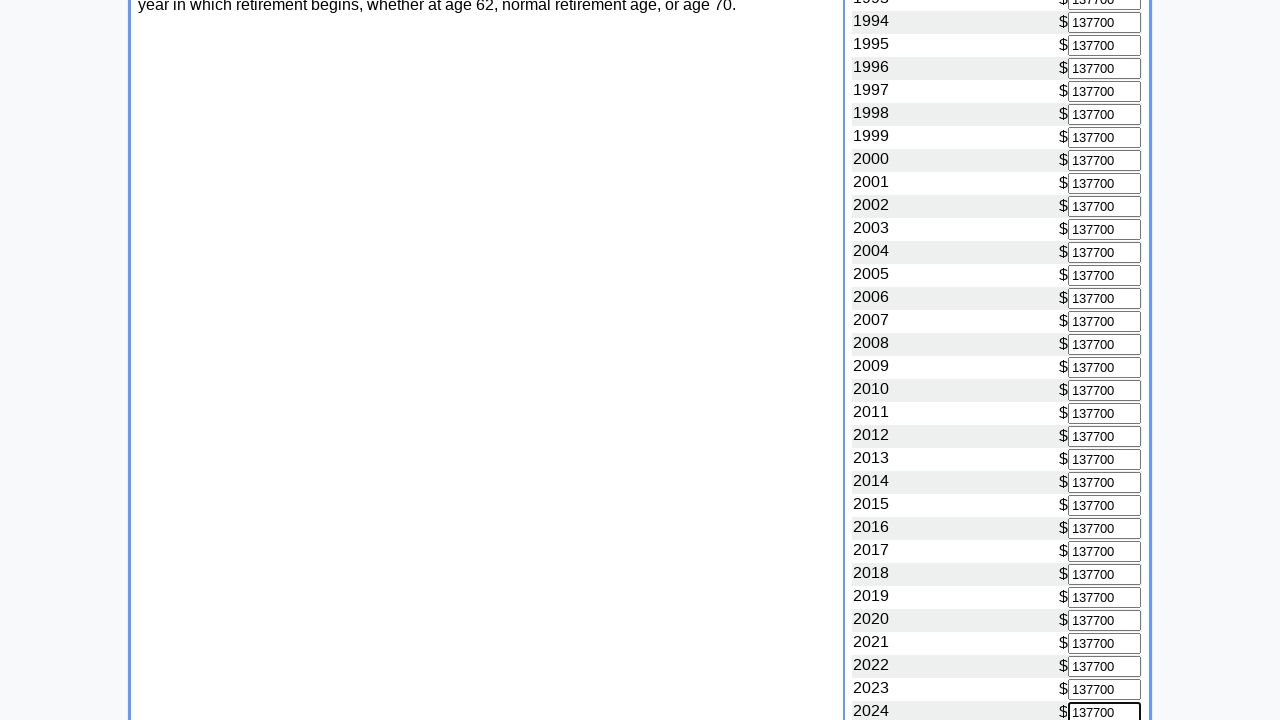

Entered maximum taxable earnings (137700) for year 2025 on input[name='2025']
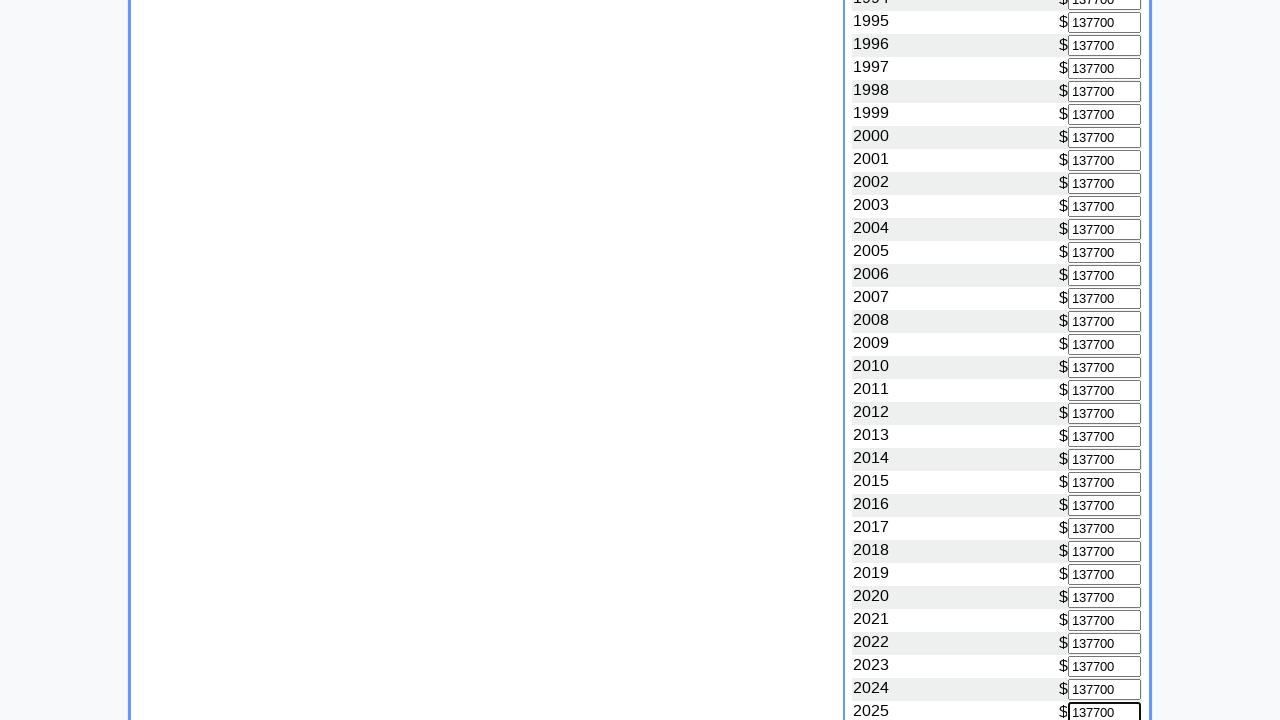

Submitted earnings form with all historical earnings data at (227, 360) on body > table:nth-child(3) > tbody > tr:nth-child(1) > td:nth-child(1) > form > i
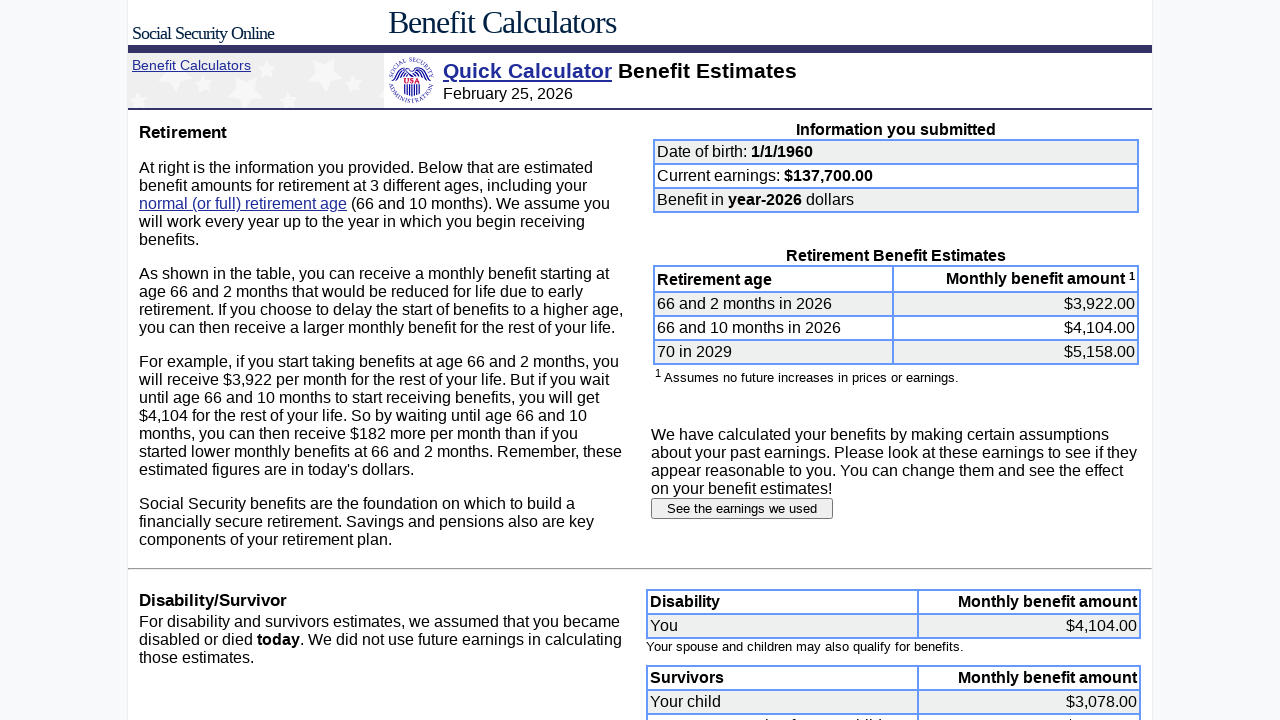

Waited for recalculated benefits based on maximum taxable earnings
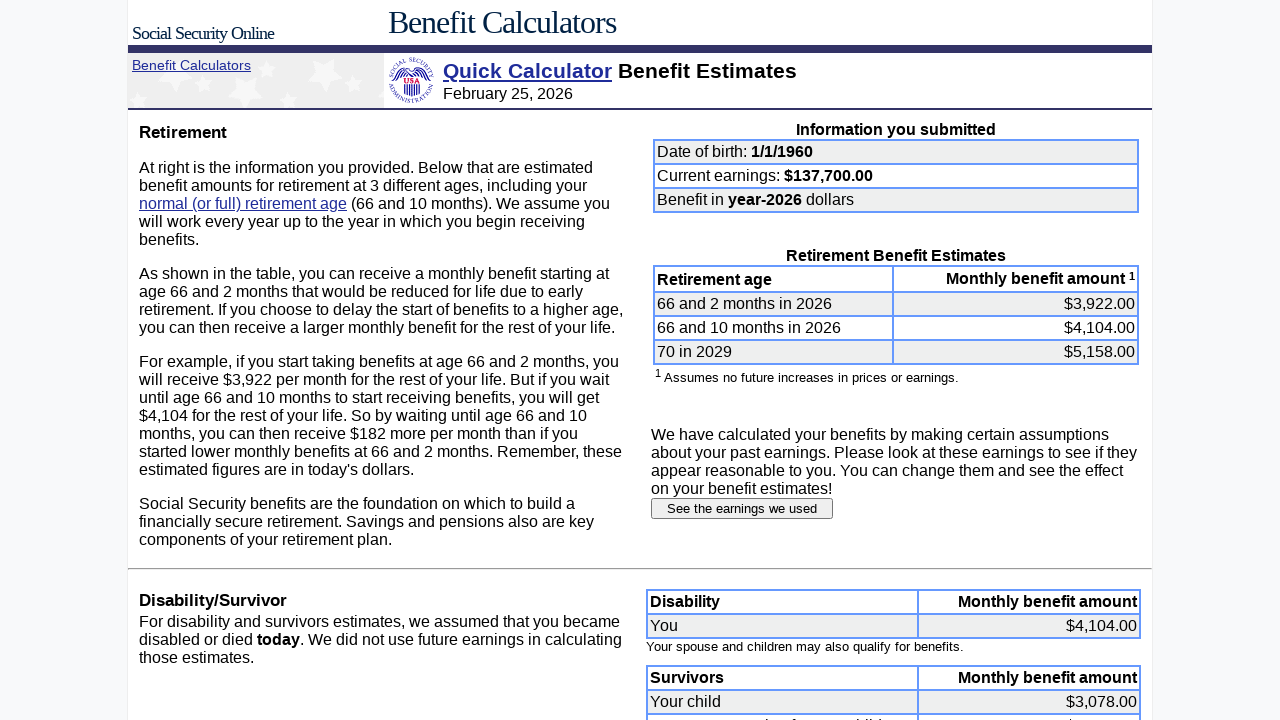

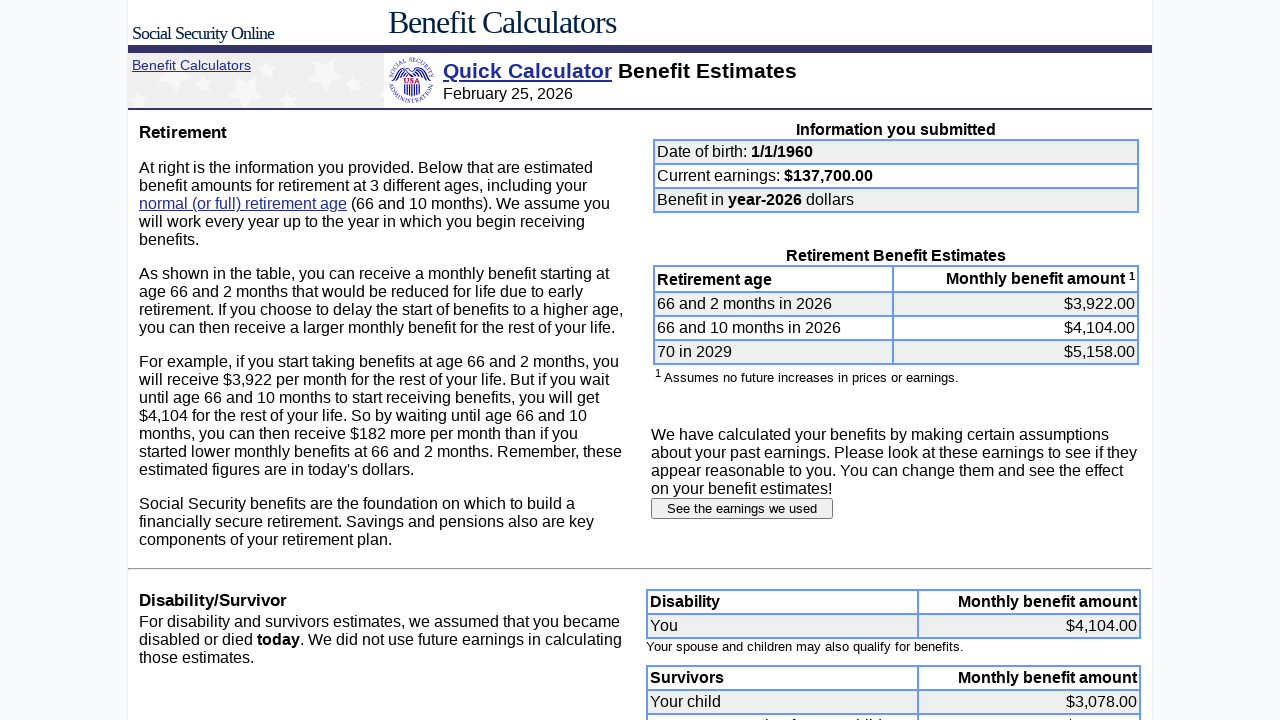